Tests accordion functionality by clicking each question and verifying the answer text appears

Starting URL: https://qa-scooter.praktikum-services.ru/

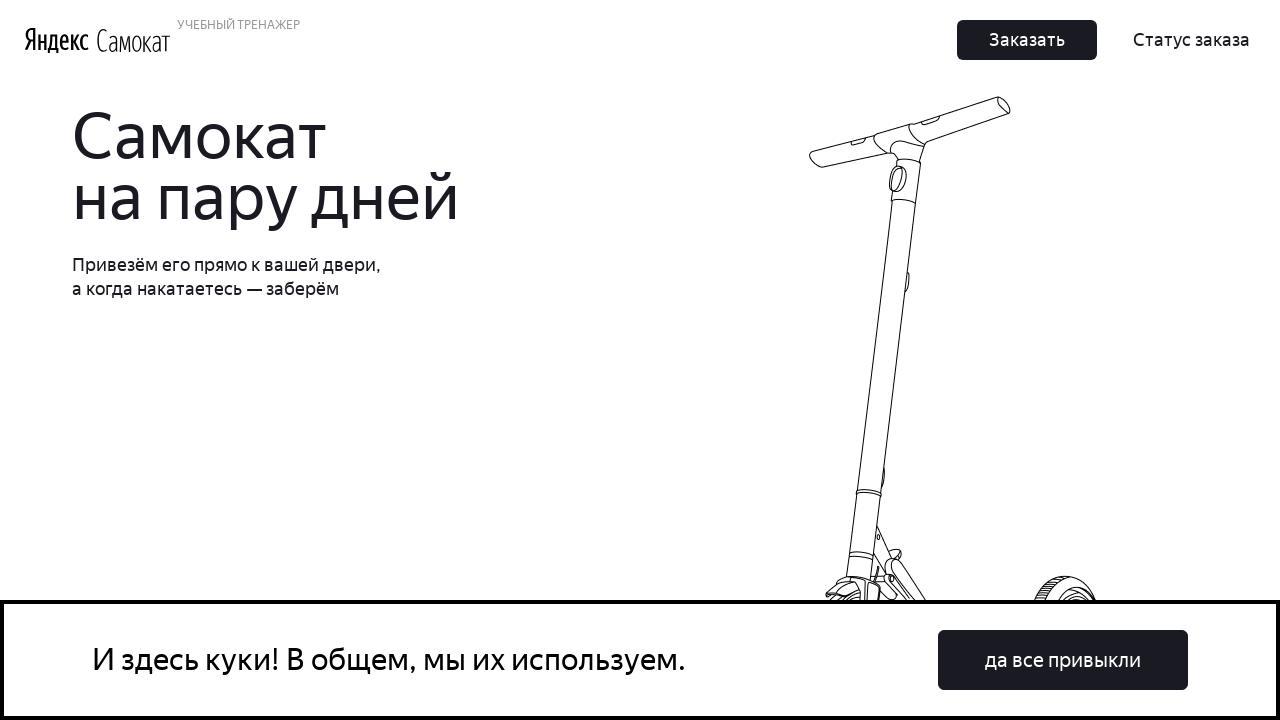

Scrolled accordion question 1 into view
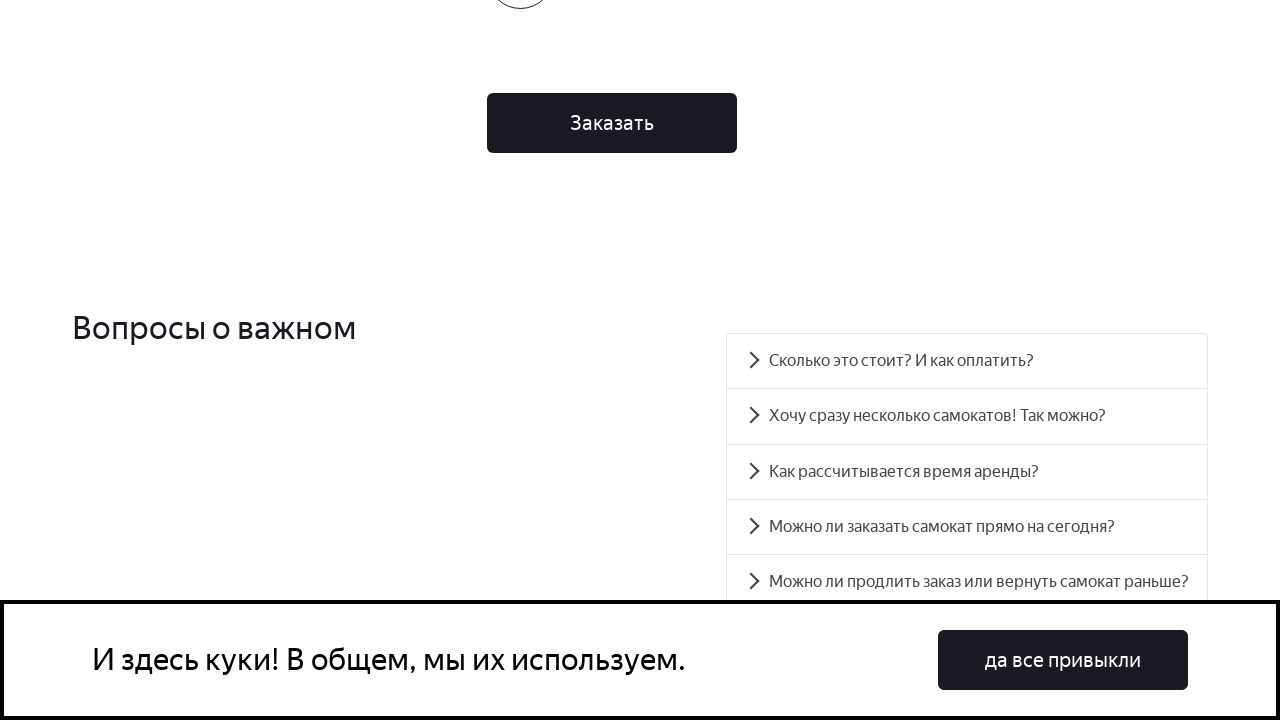

Clicked accordion question 1 at (967, 361) on #accordion__heading-0
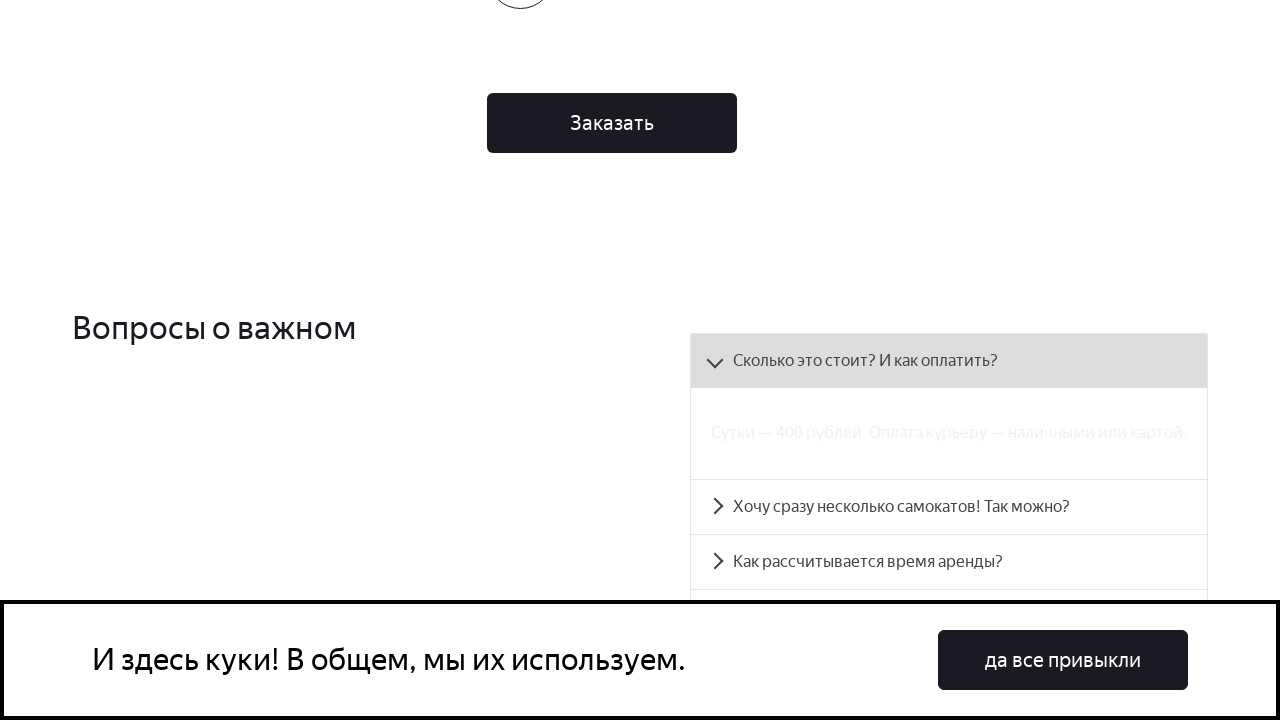

Accordion answer 1 became visible
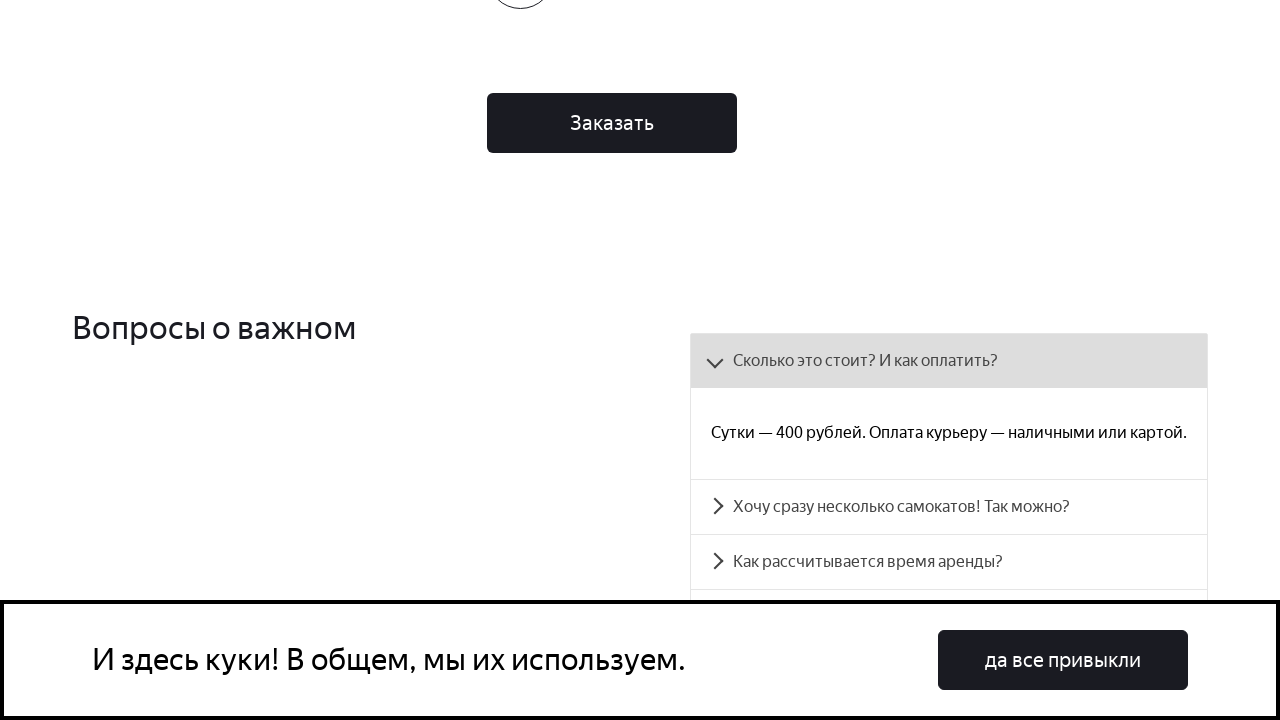

Retrieved text from accordion answer 1
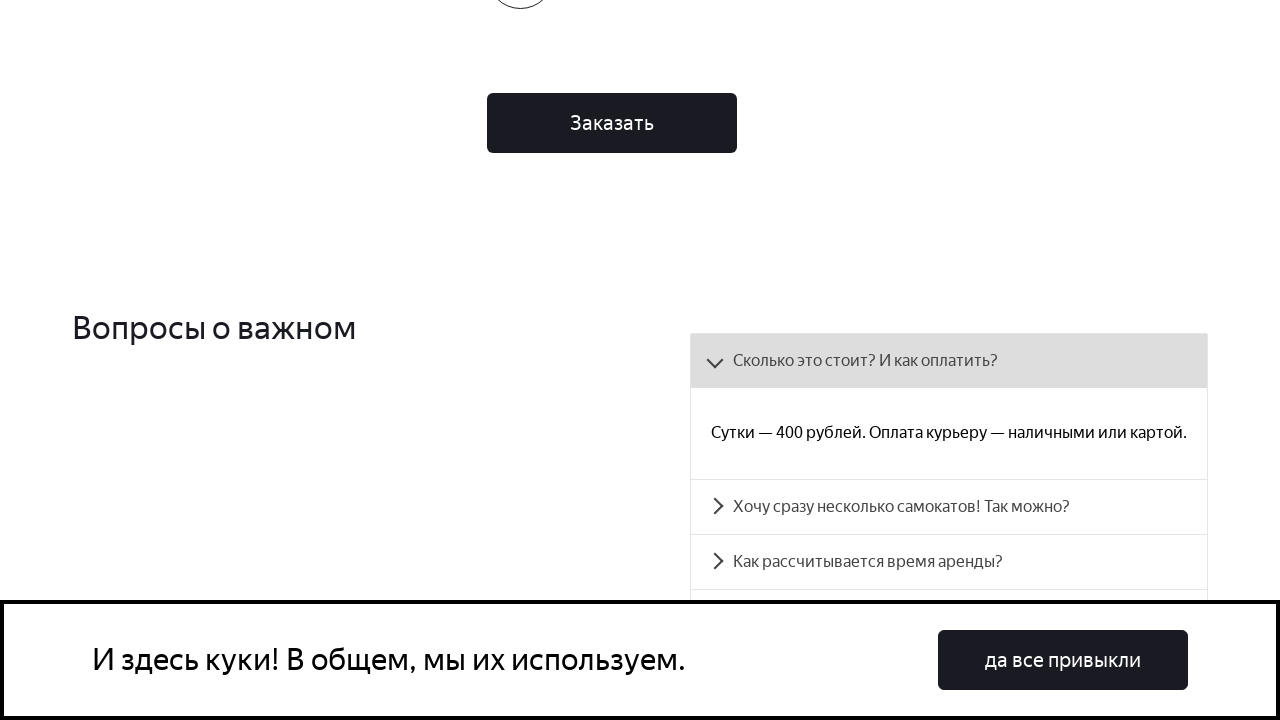

Verified accordion answer 1 matches expected text
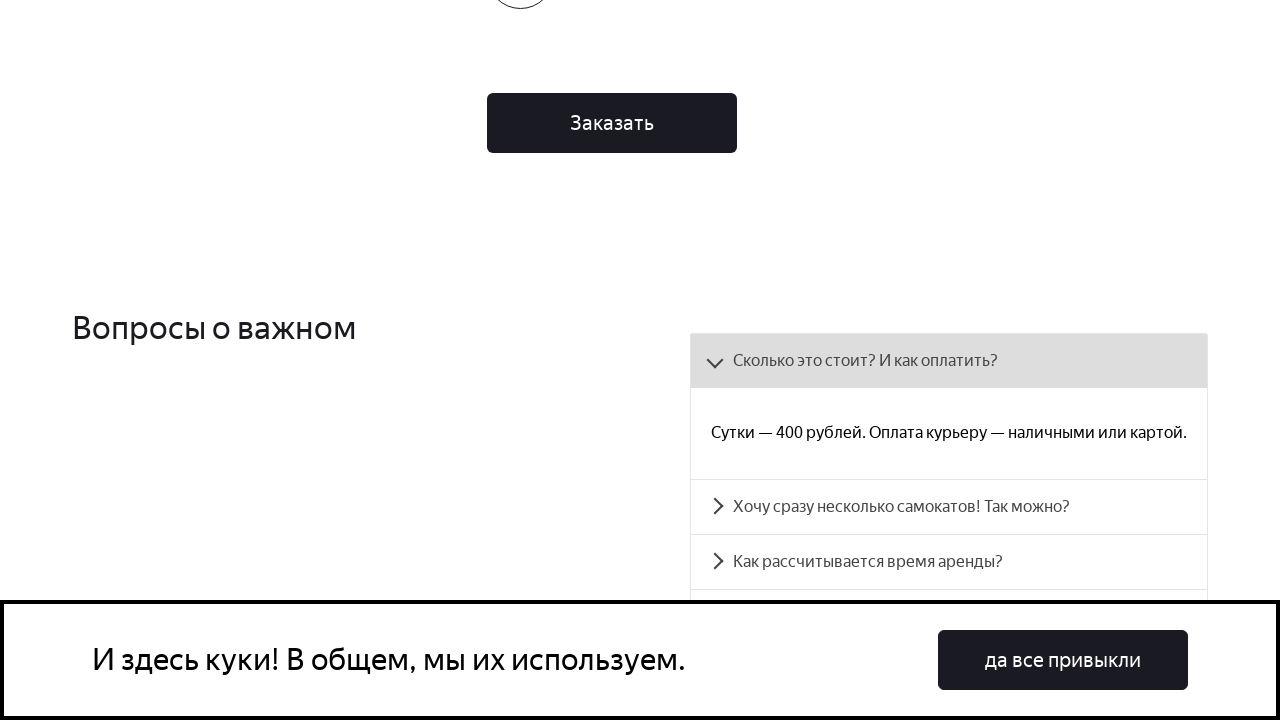

Scrolled accordion question 2 into view
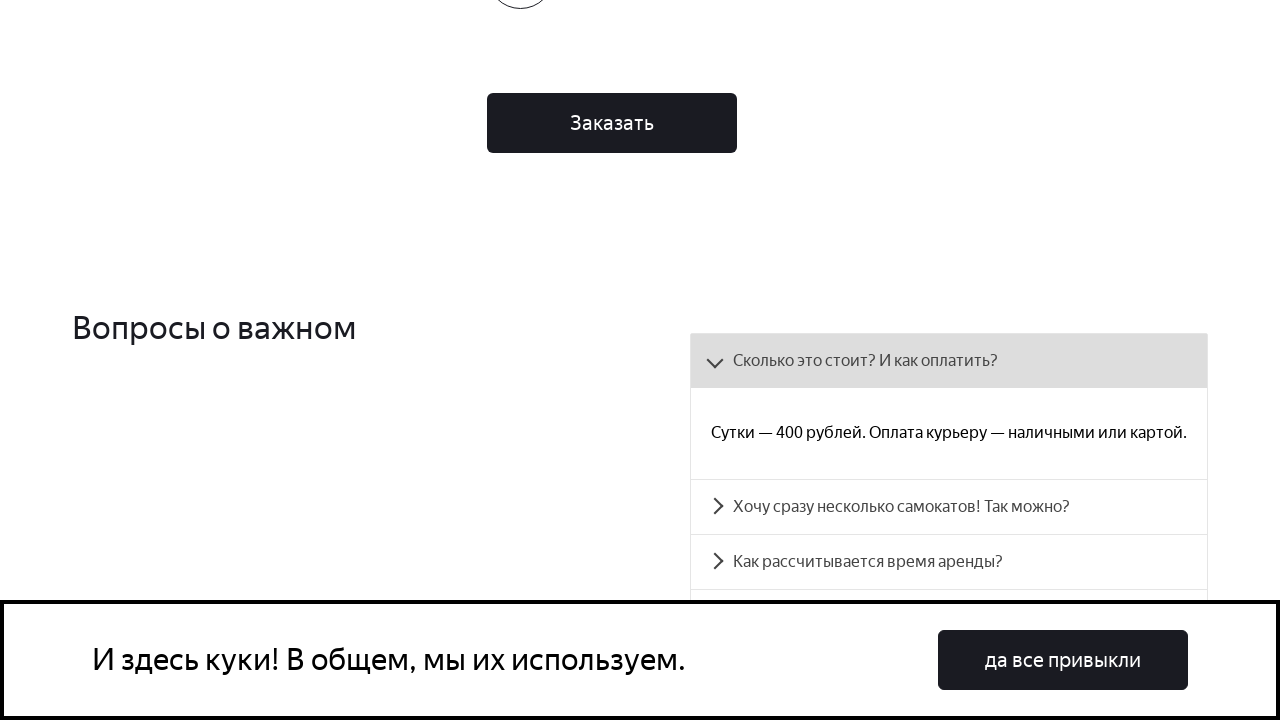

Clicked accordion question 2 at (949, 507) on #accordion__heading-1
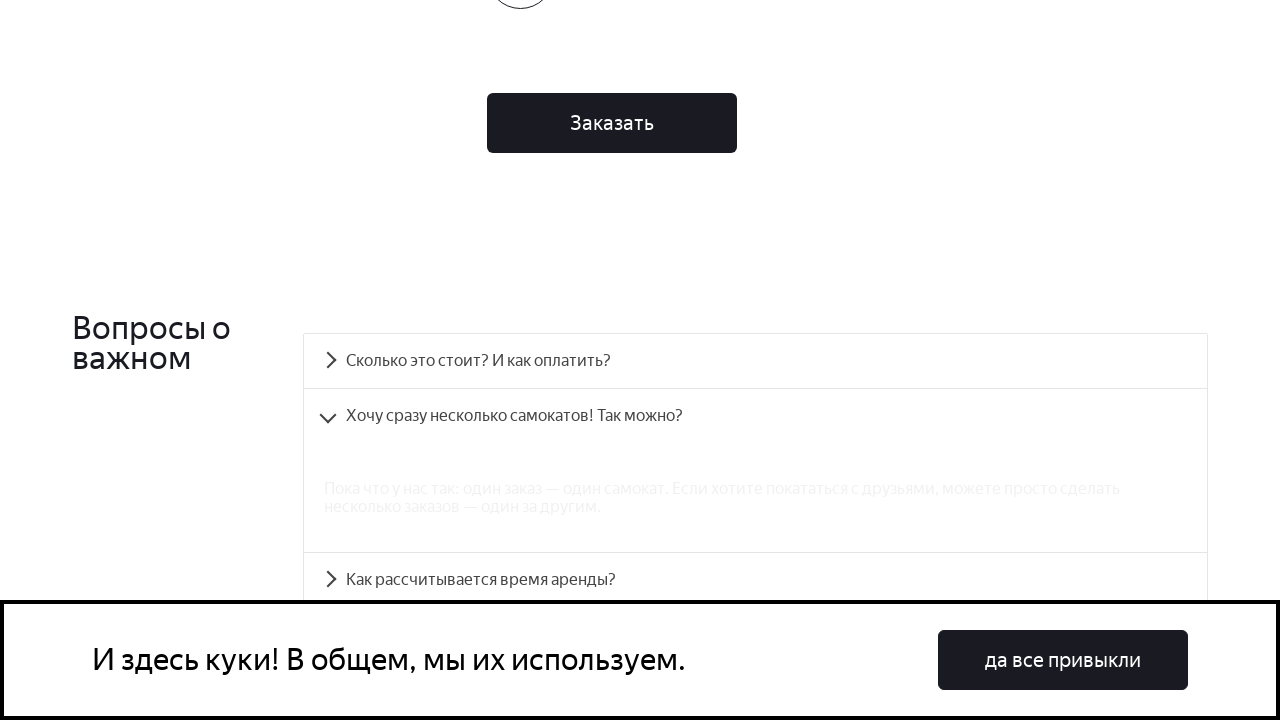

Accordion answer 2 became visible
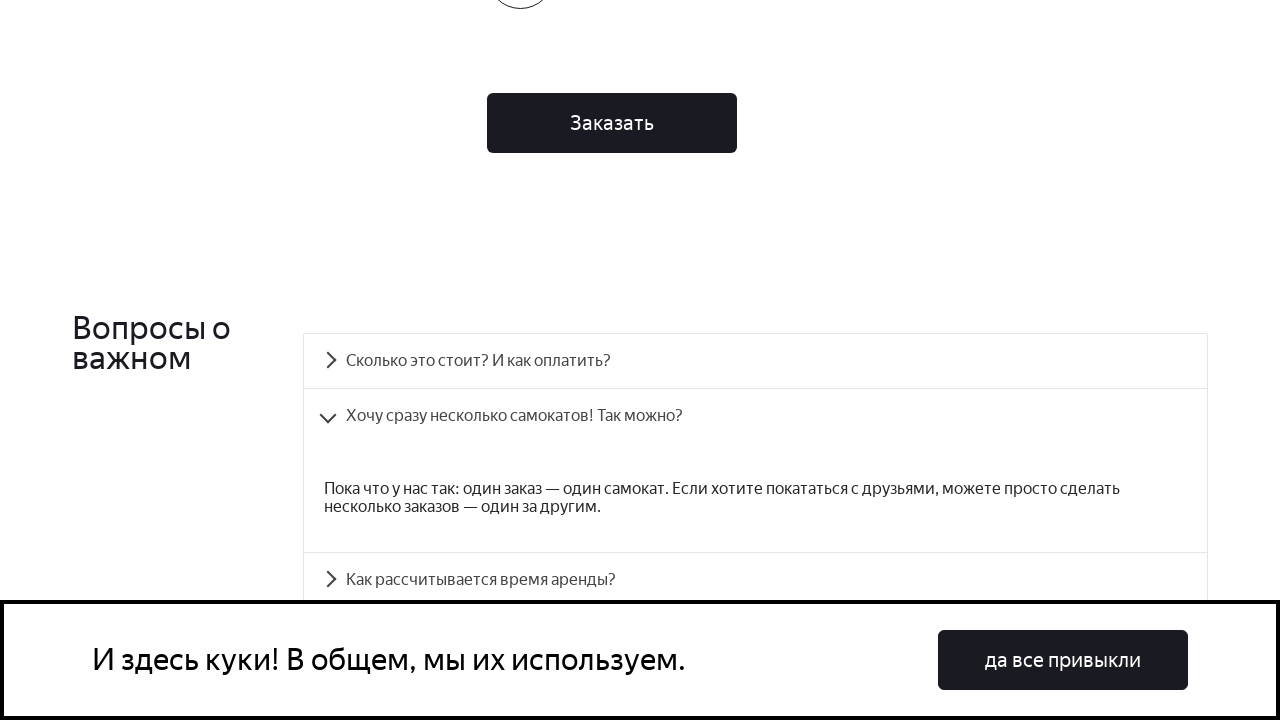

Retrieved text from accordion answer 2
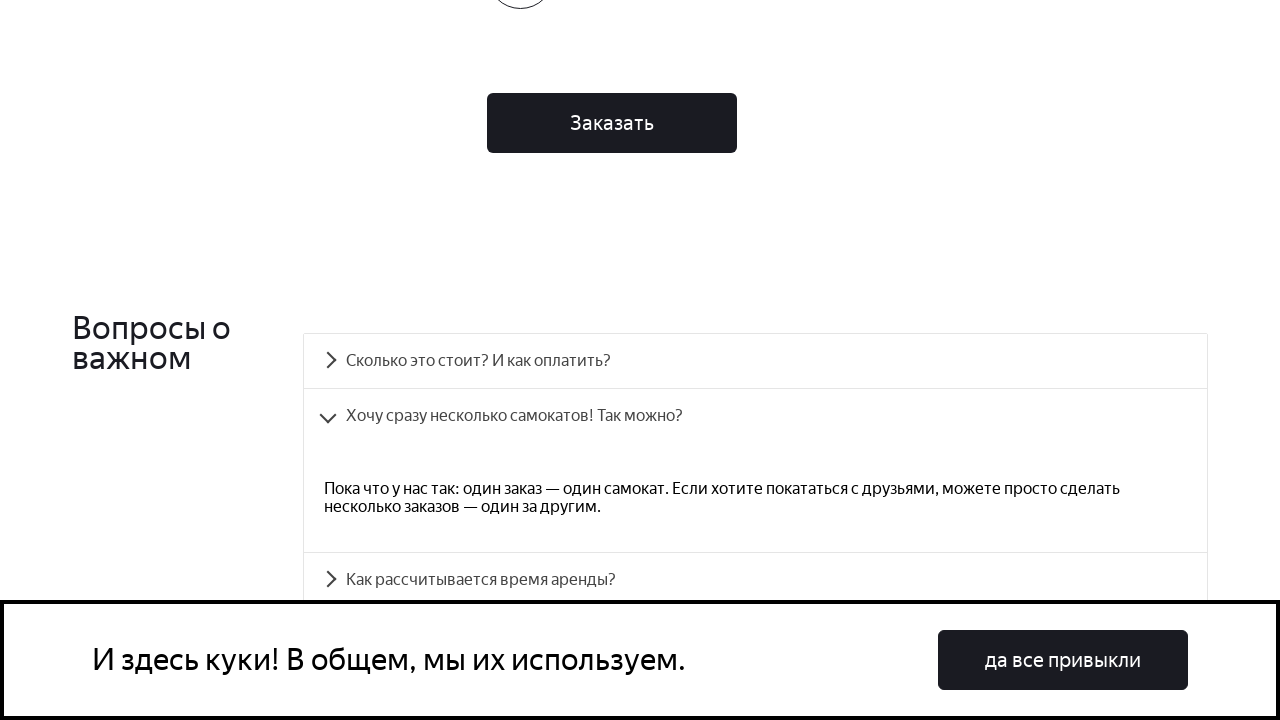

Verified accordion answer 2 matches expected text
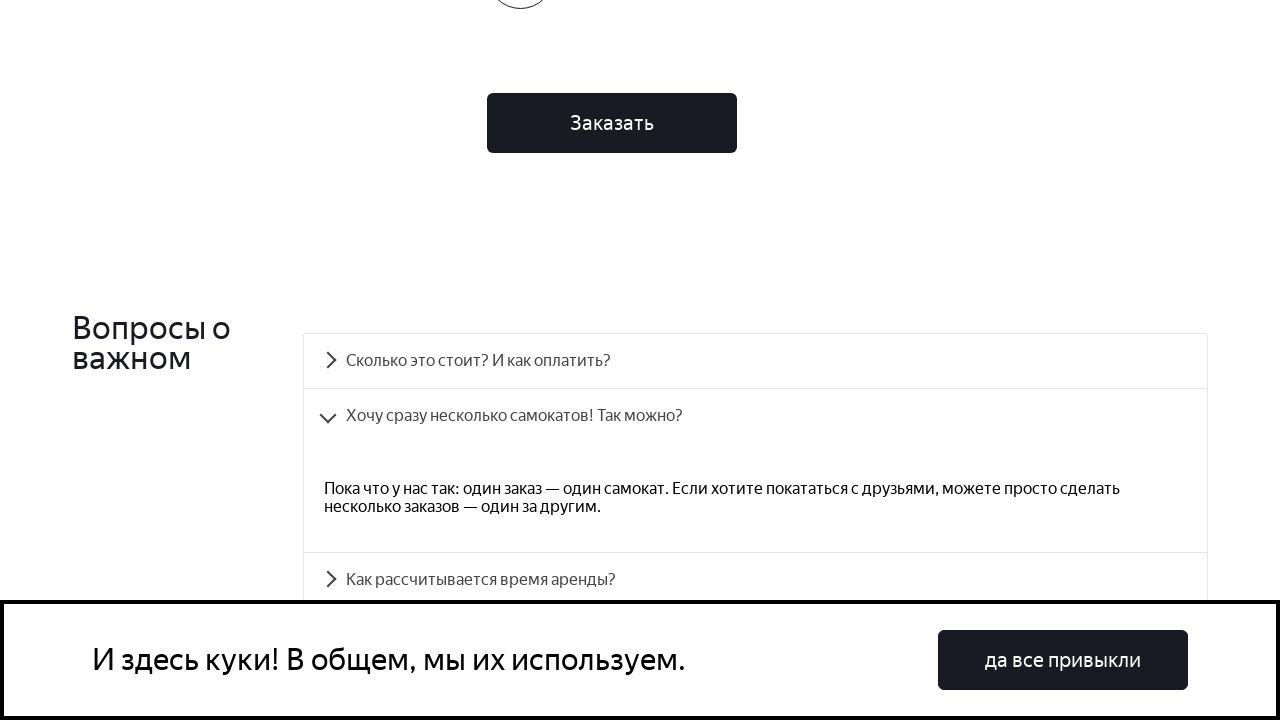

Scrolled accordion question 3 into view
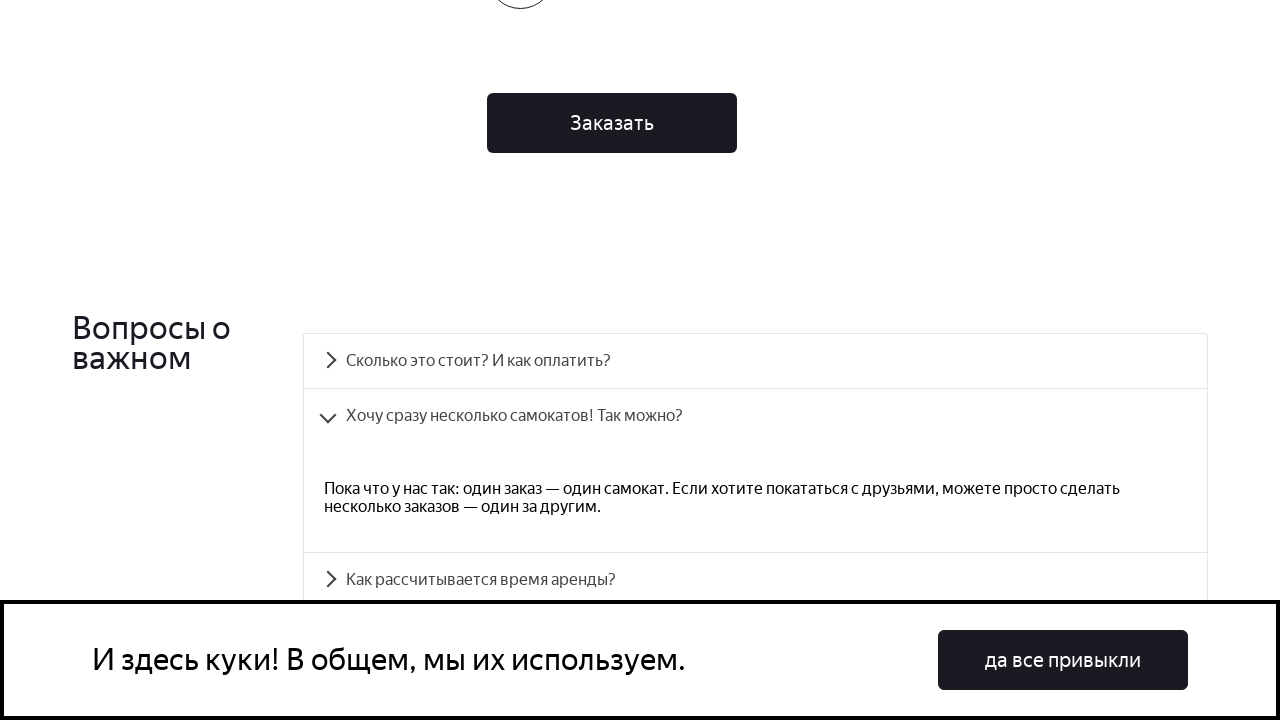

Clicked accordion question 3 at (755, 580) on #accordion__heading-2
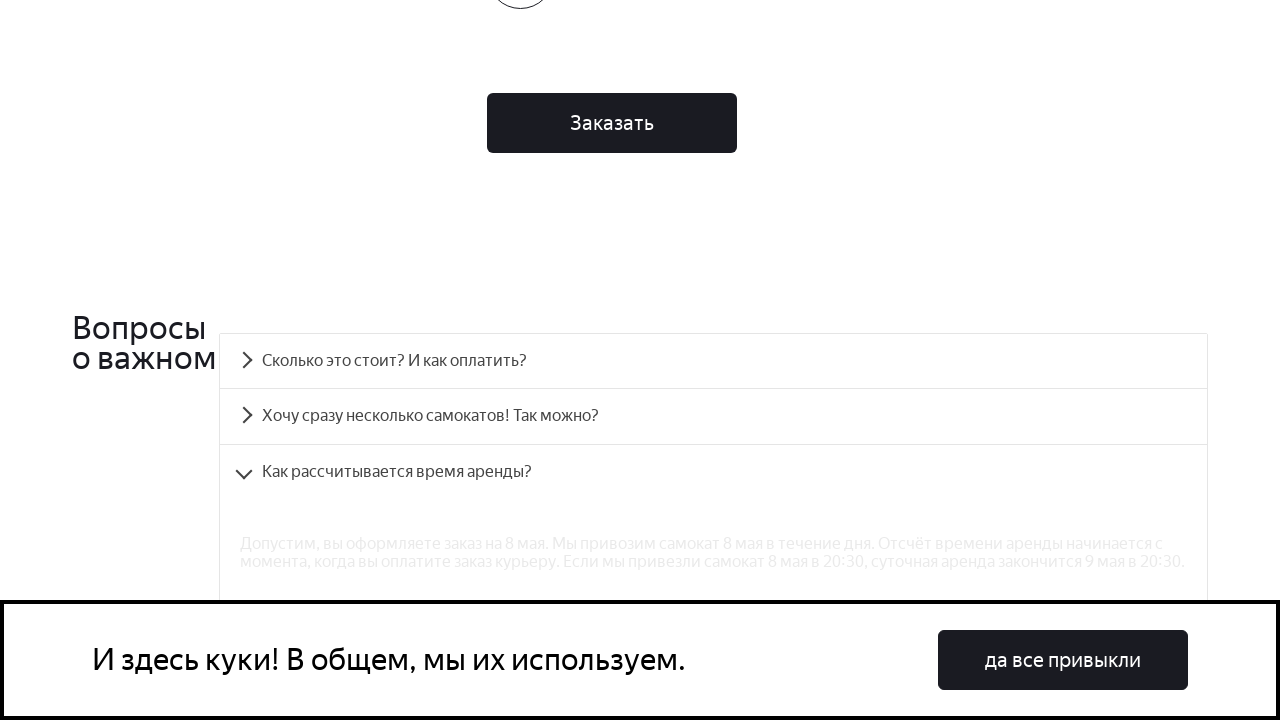

Accordion answer 3 became visible
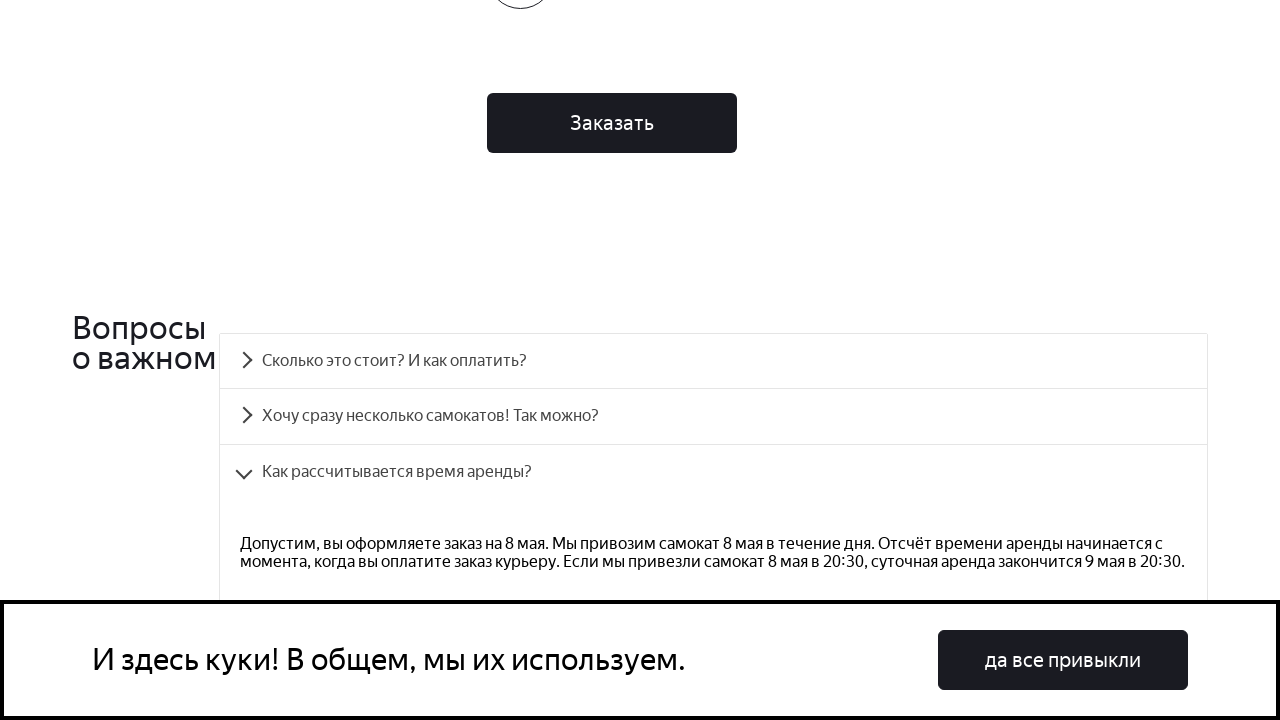

Retrieved text from accordion answer 3
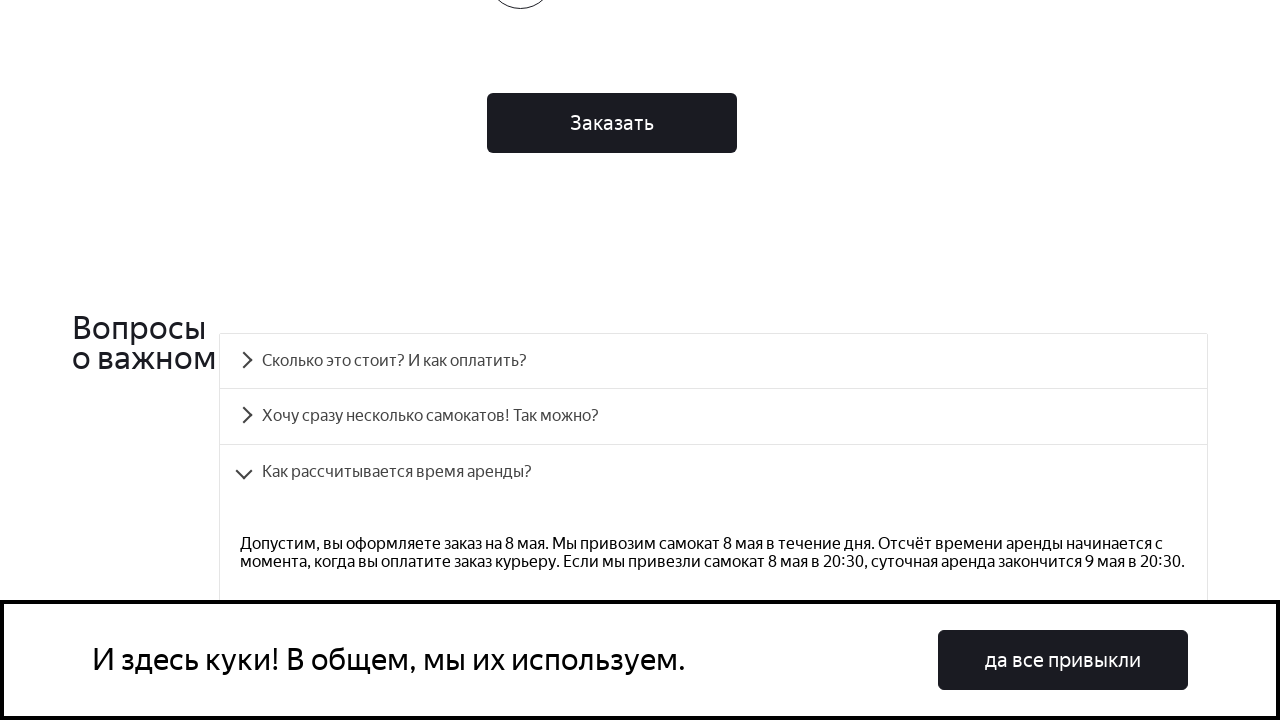

Verified accordion answer 3 matches expected text
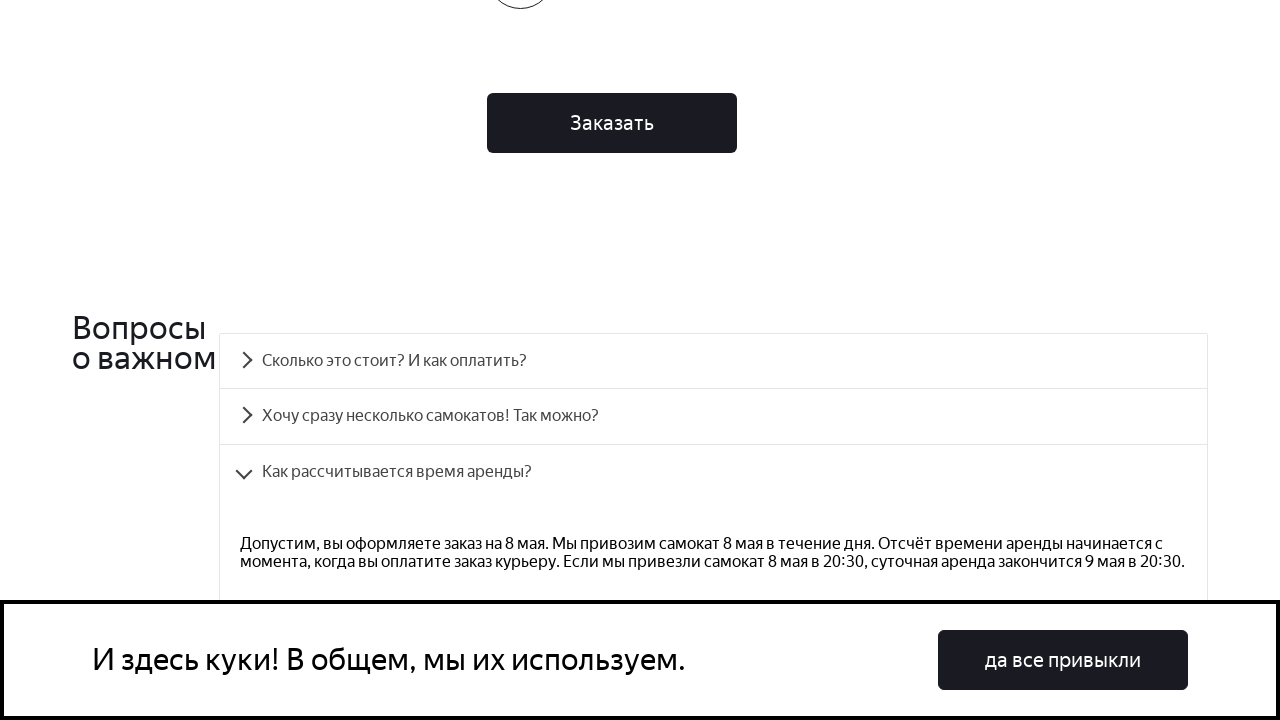

Scrolled accordion question 4 into view
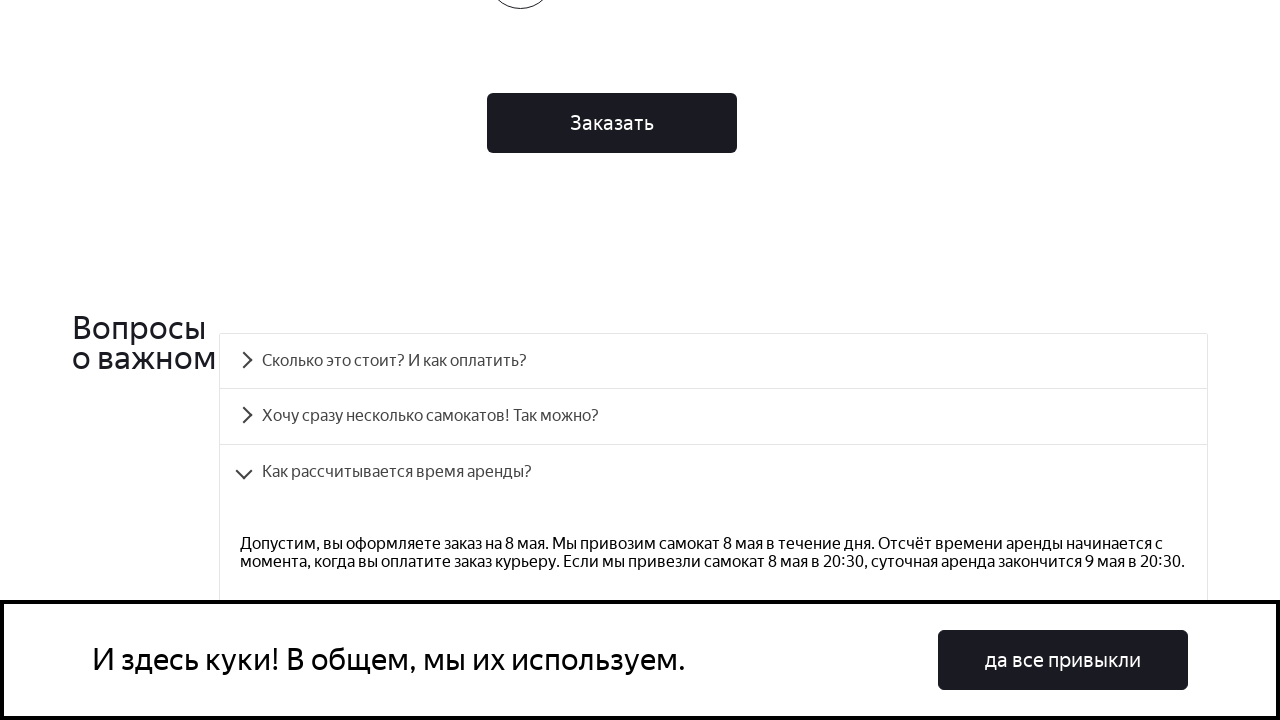

Clicked accordion question 4 at (714, 361) on #accordion__heading-3
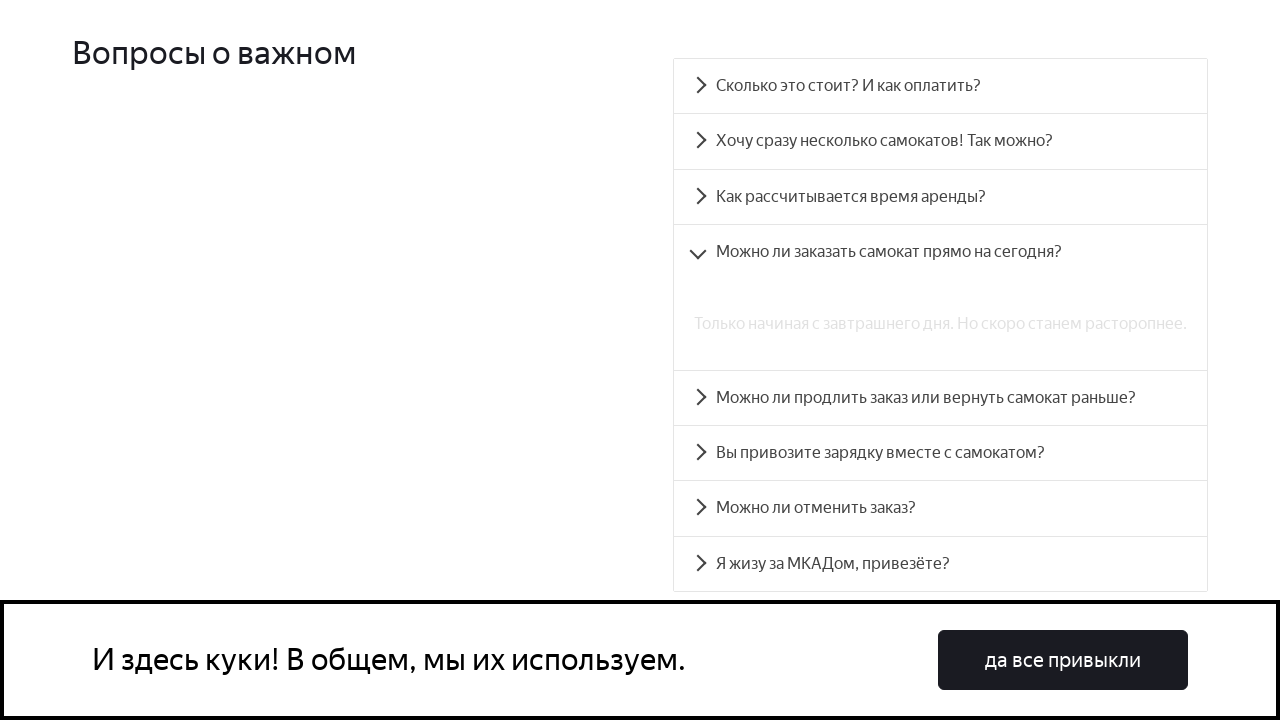

Accordion answer 4 became visible
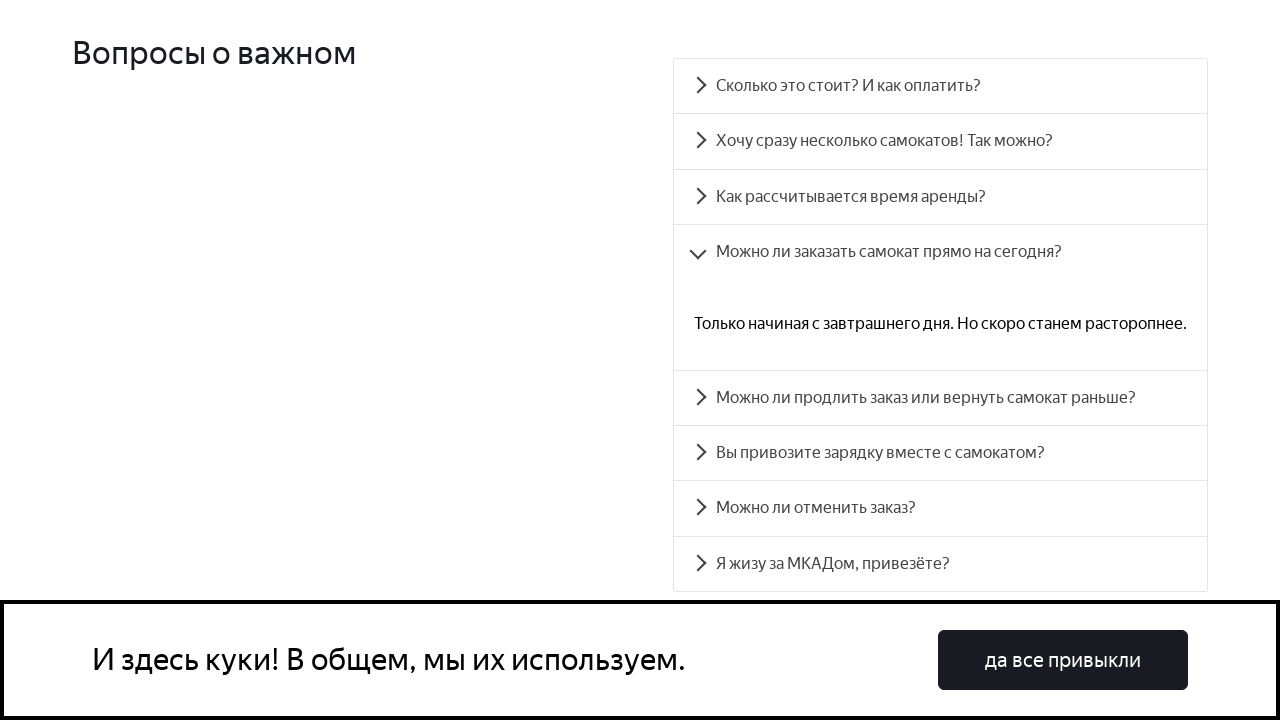

Retrieved text from accordion answer 4
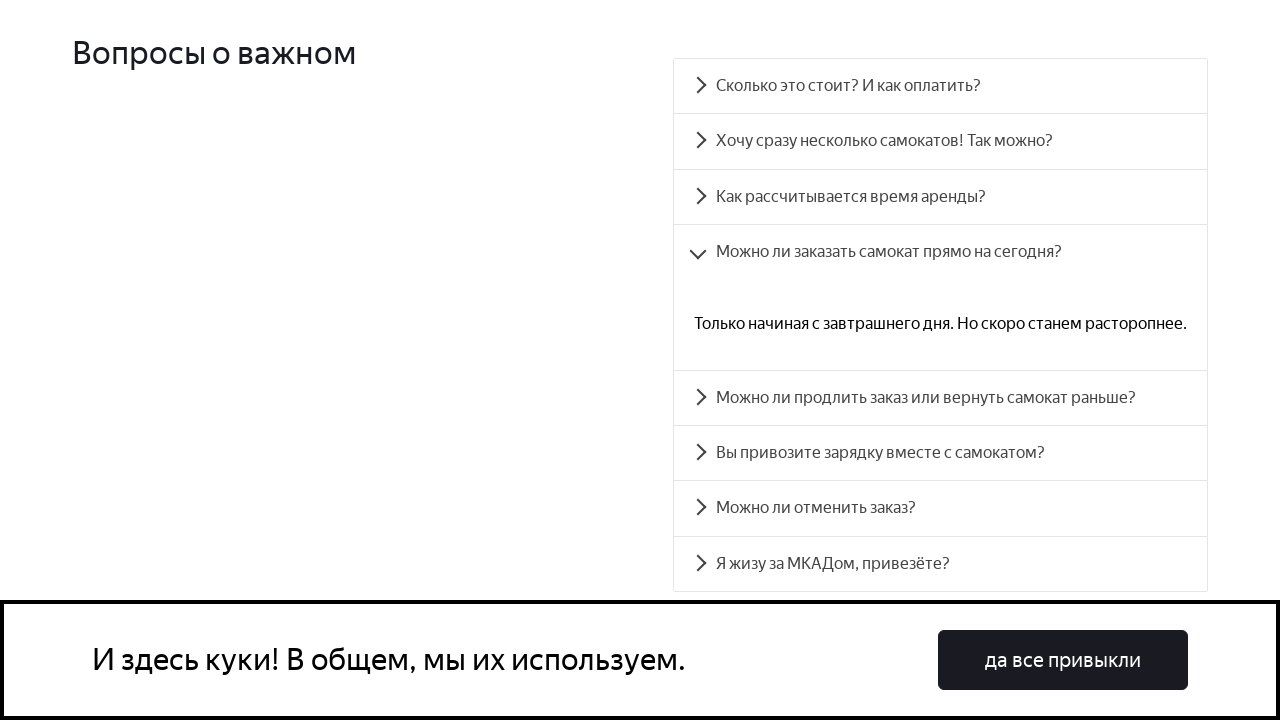

Verified accordion answer 4 matches expected text
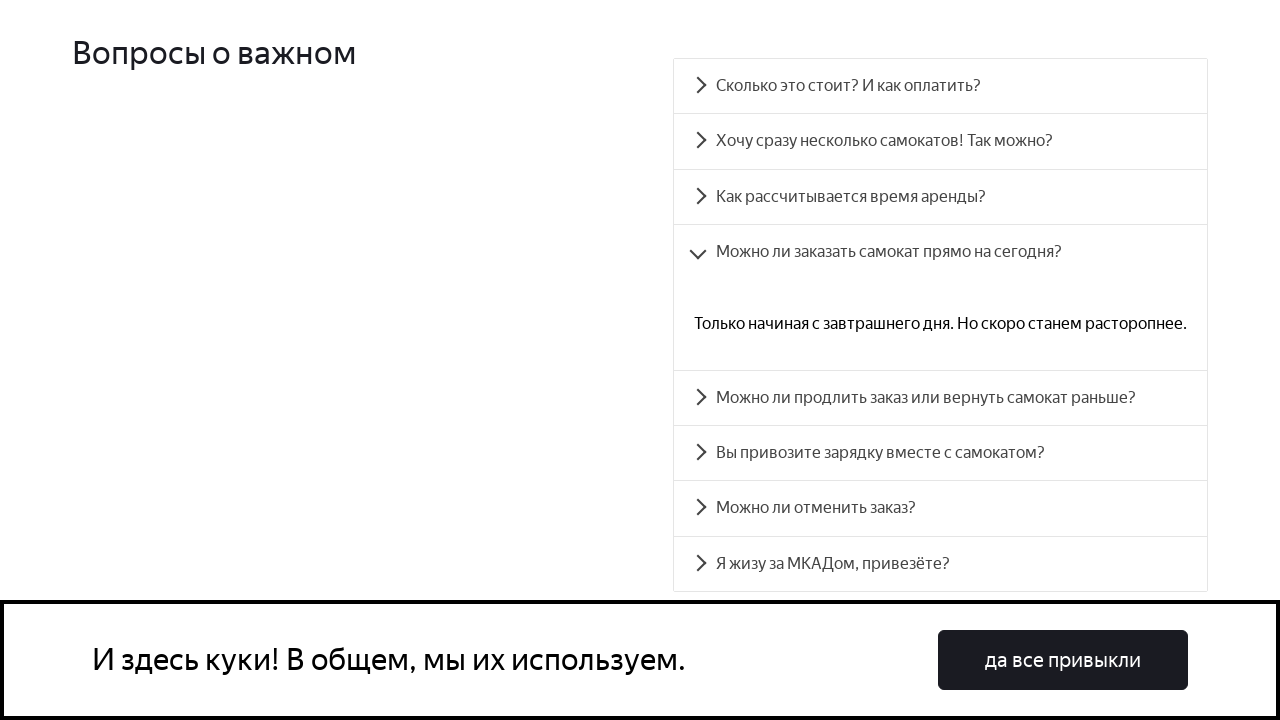

Scrolled accordion question 5 into view
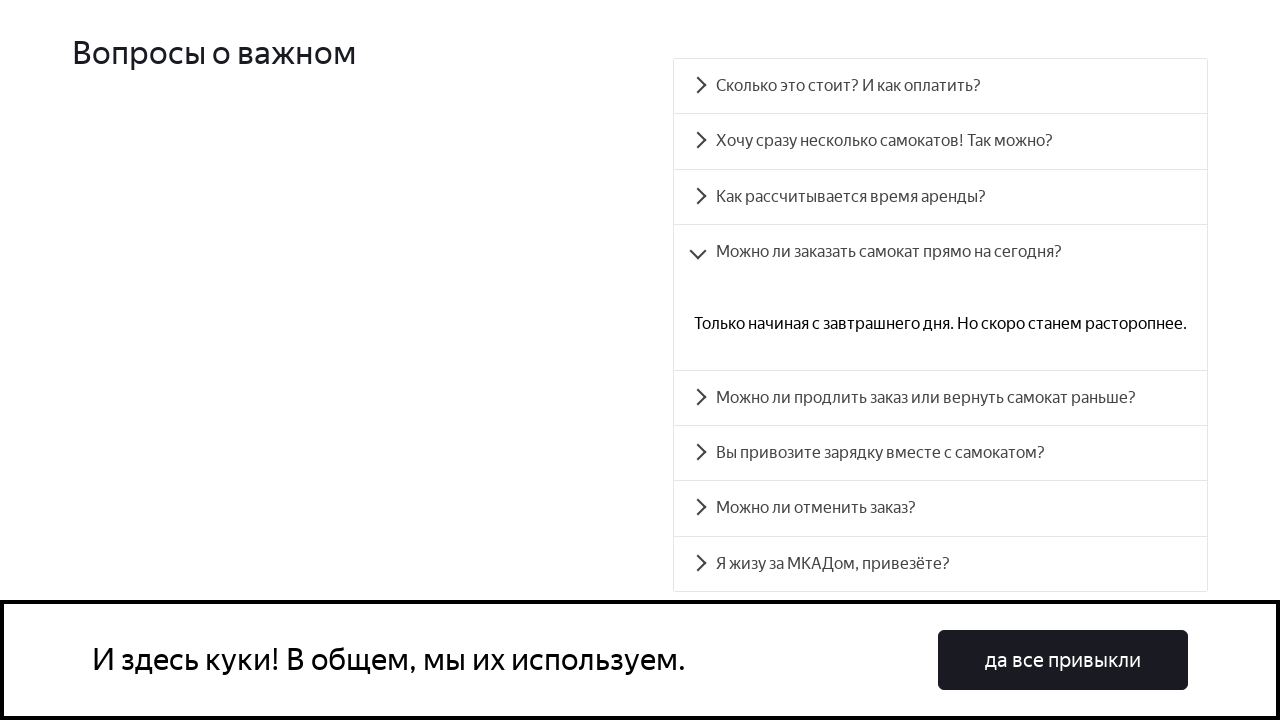

Clicked accordion question 5 at (940, 398) on #accordion__heading-4
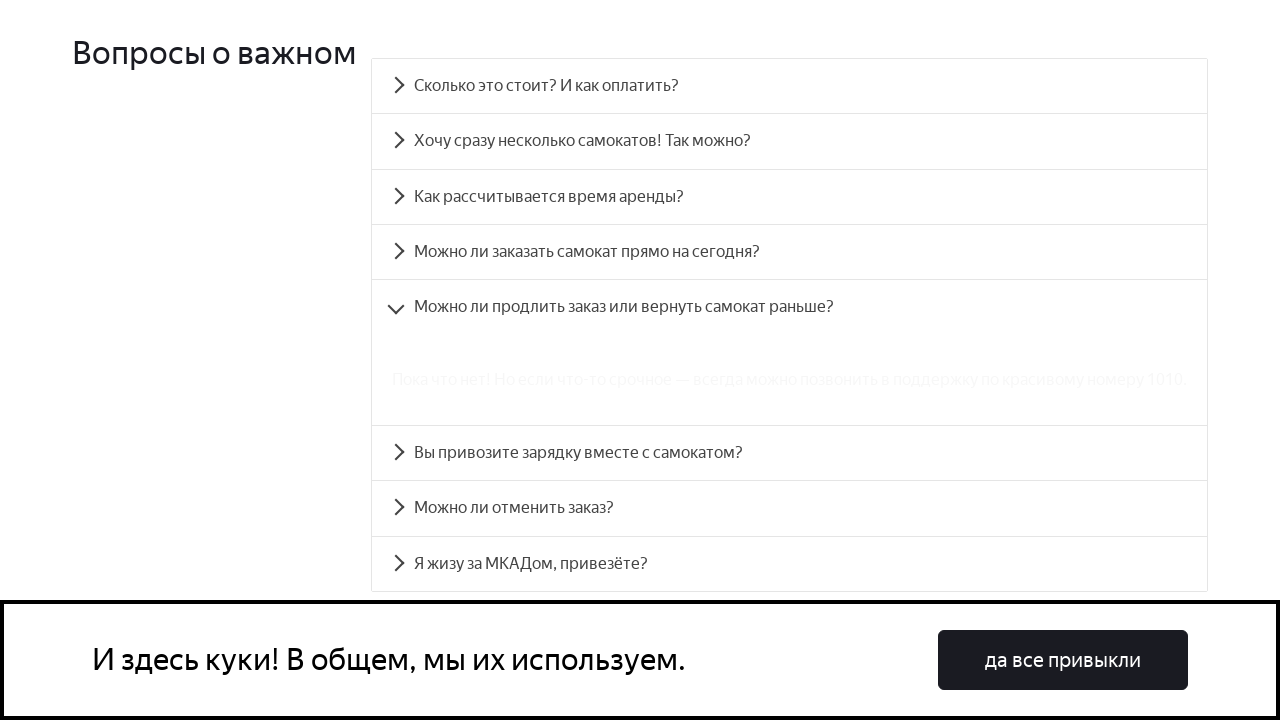

Accordion answer 5 became visible
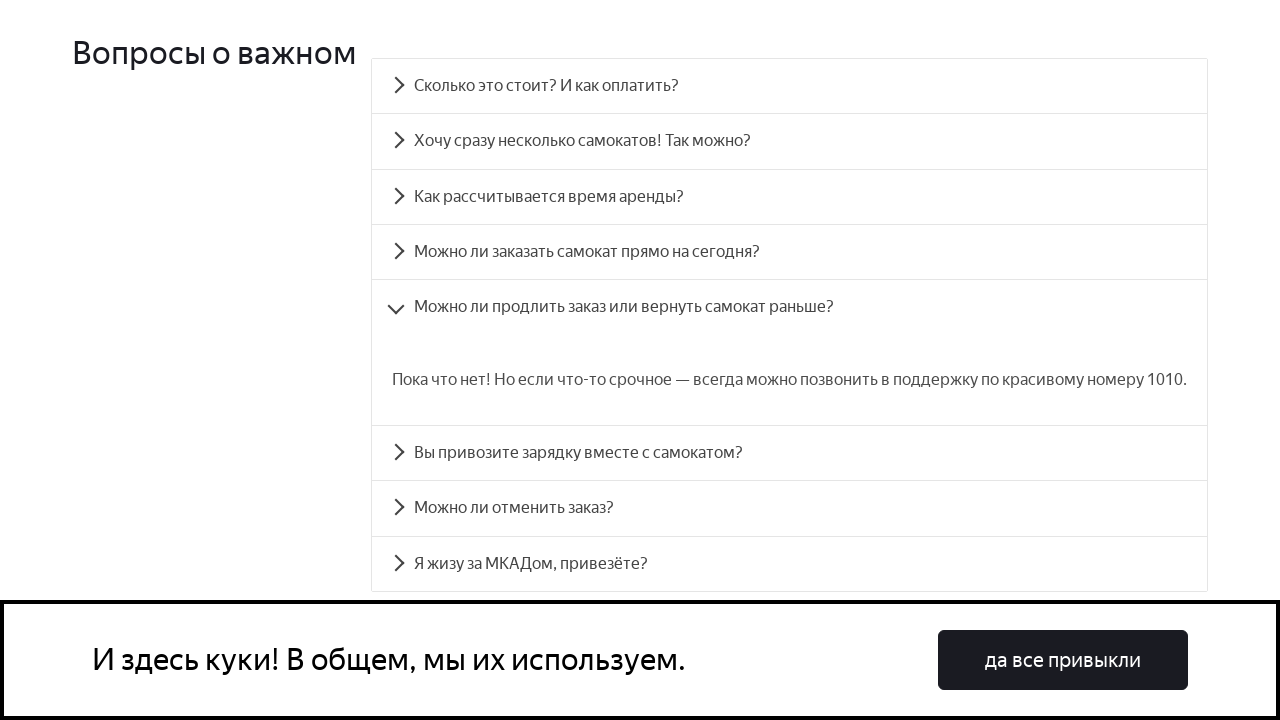

Retrieved text from accordion answer 5
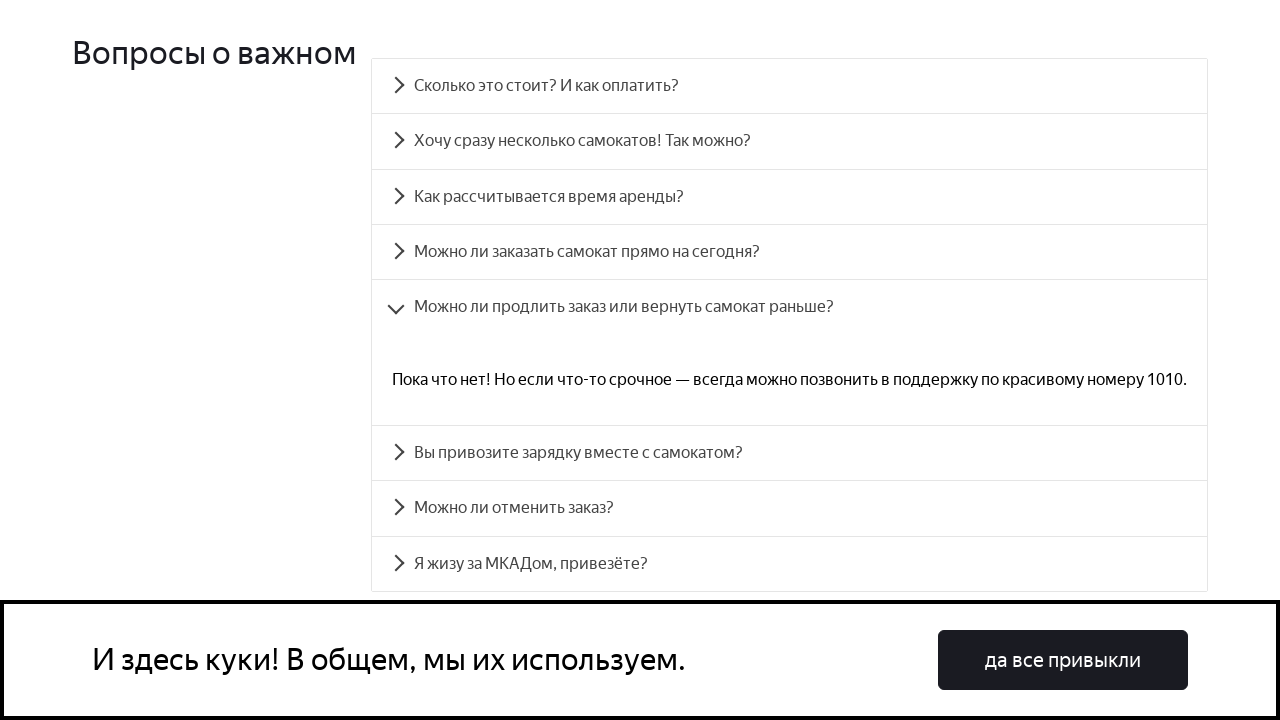

Verified accordion answer 5 matches expected text
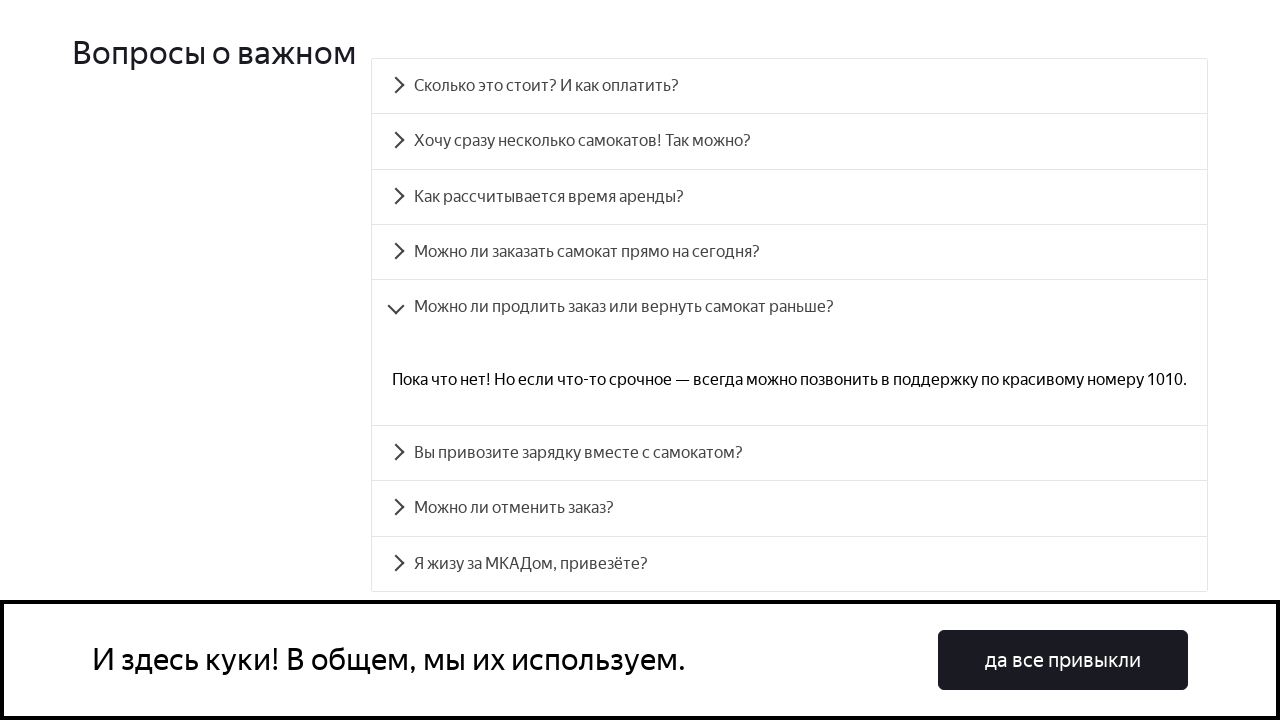

Scrolled accordion question 6 into view
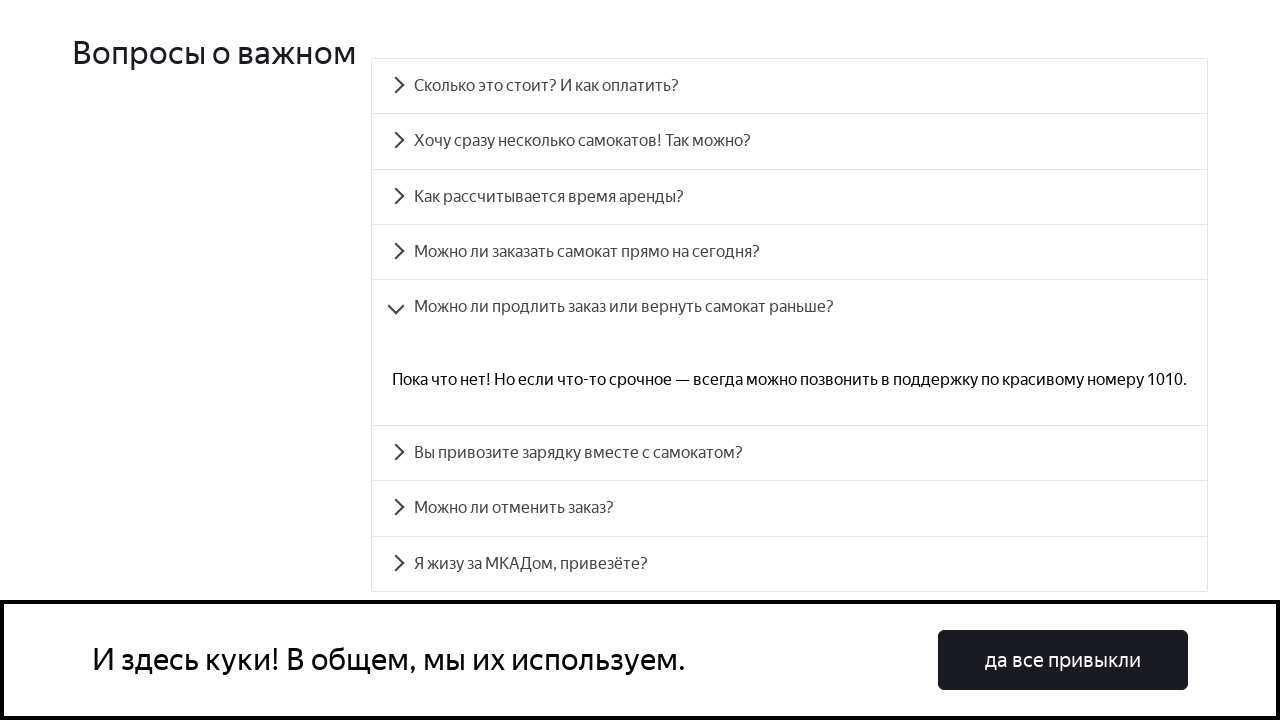

Clicked accordion question 6 at (790, 453) on #accordion__heading-5
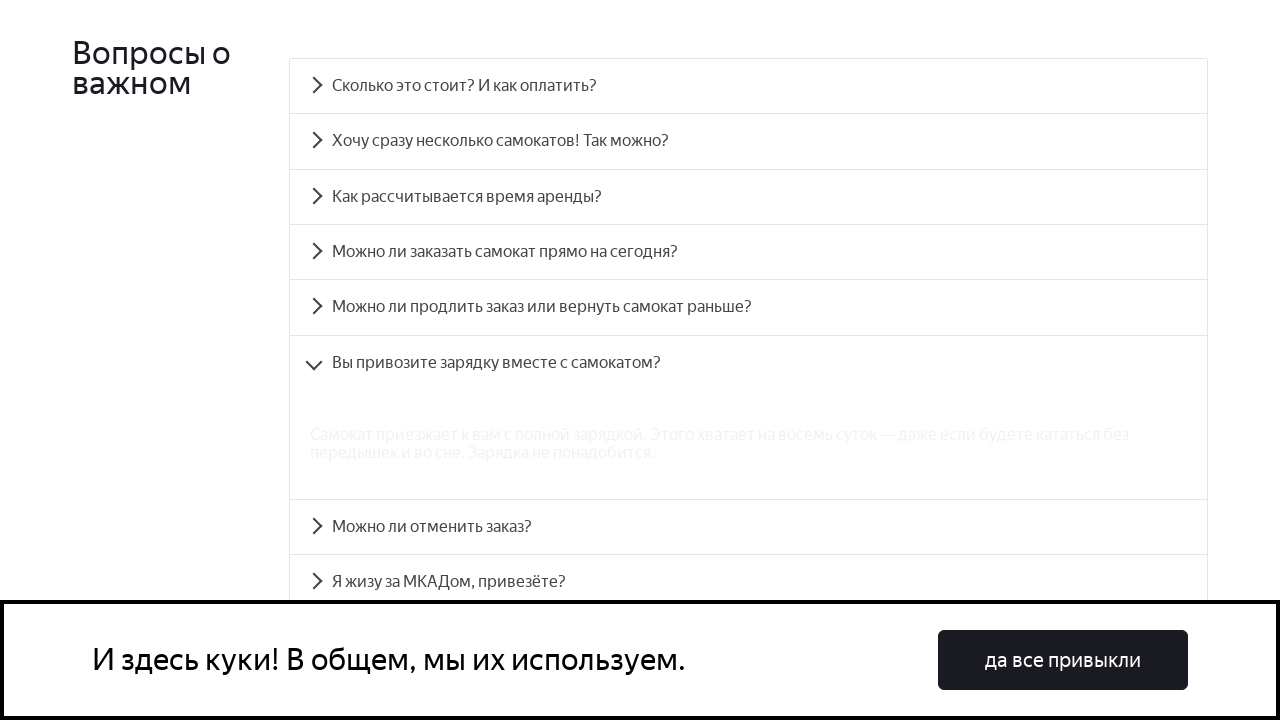

Accordion answer 6 became visible
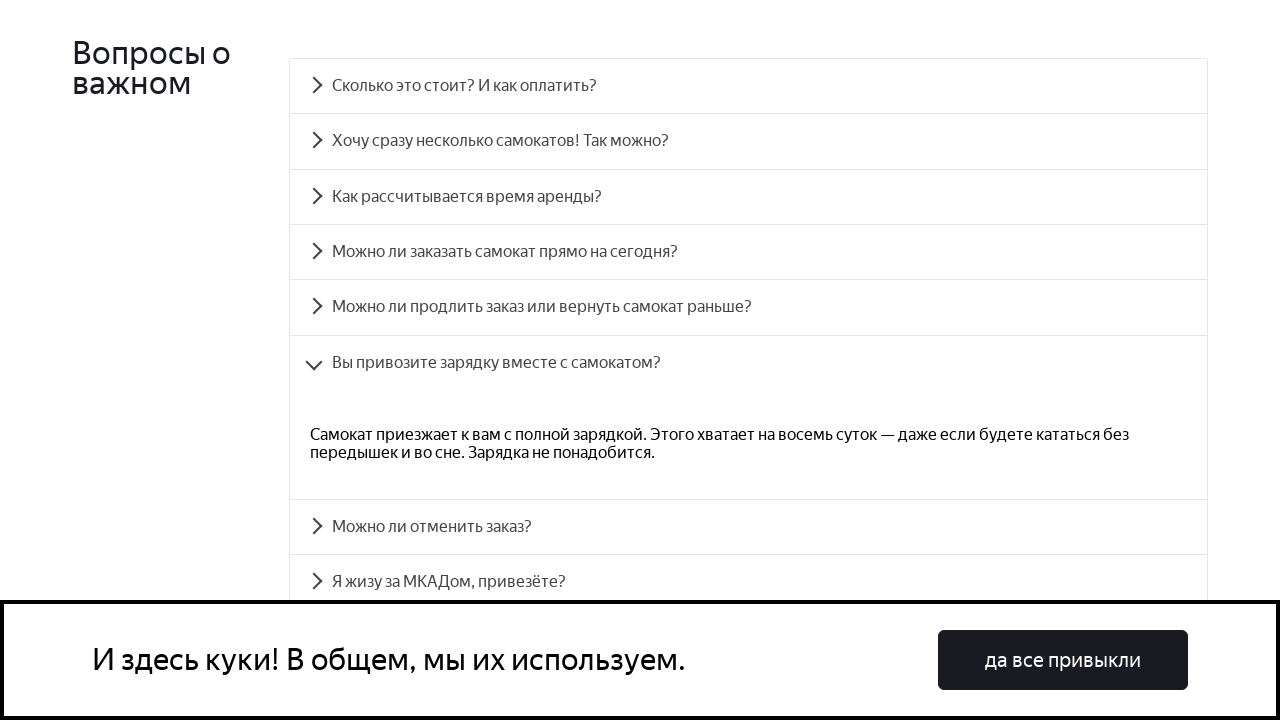

Retrieved text from accordion answer 6
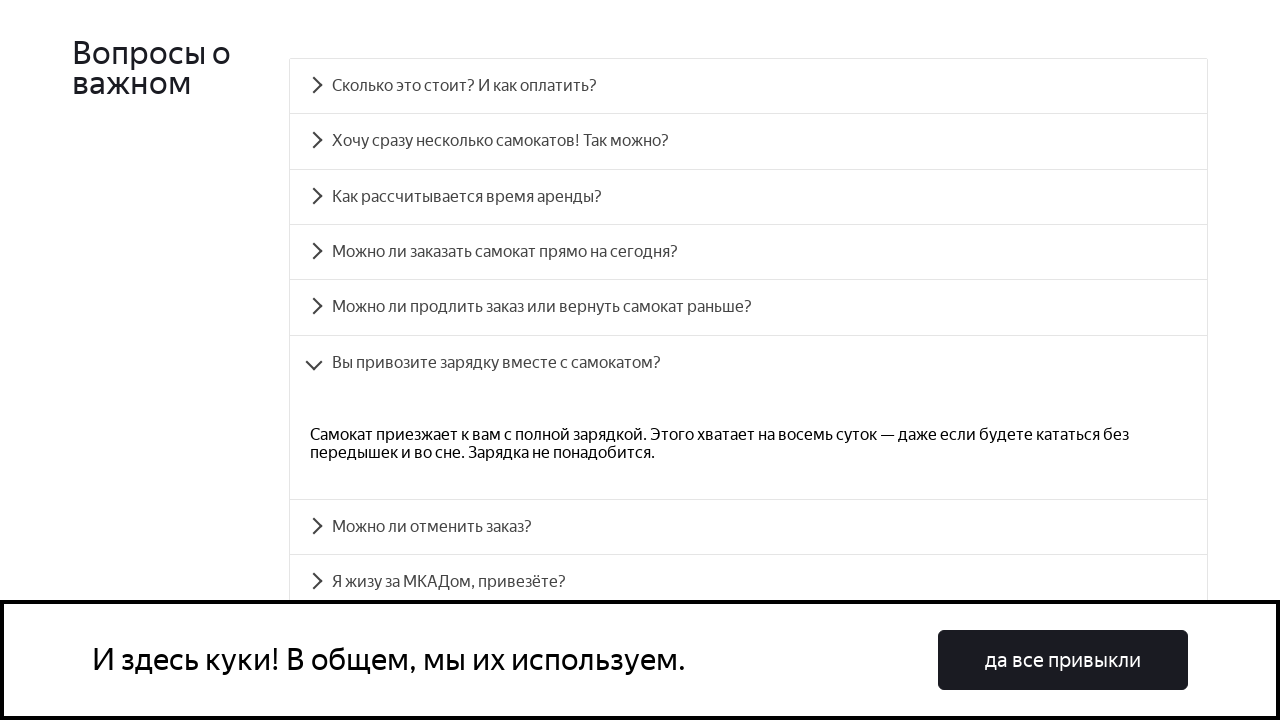

Verified accordion answer 6 matches expected text
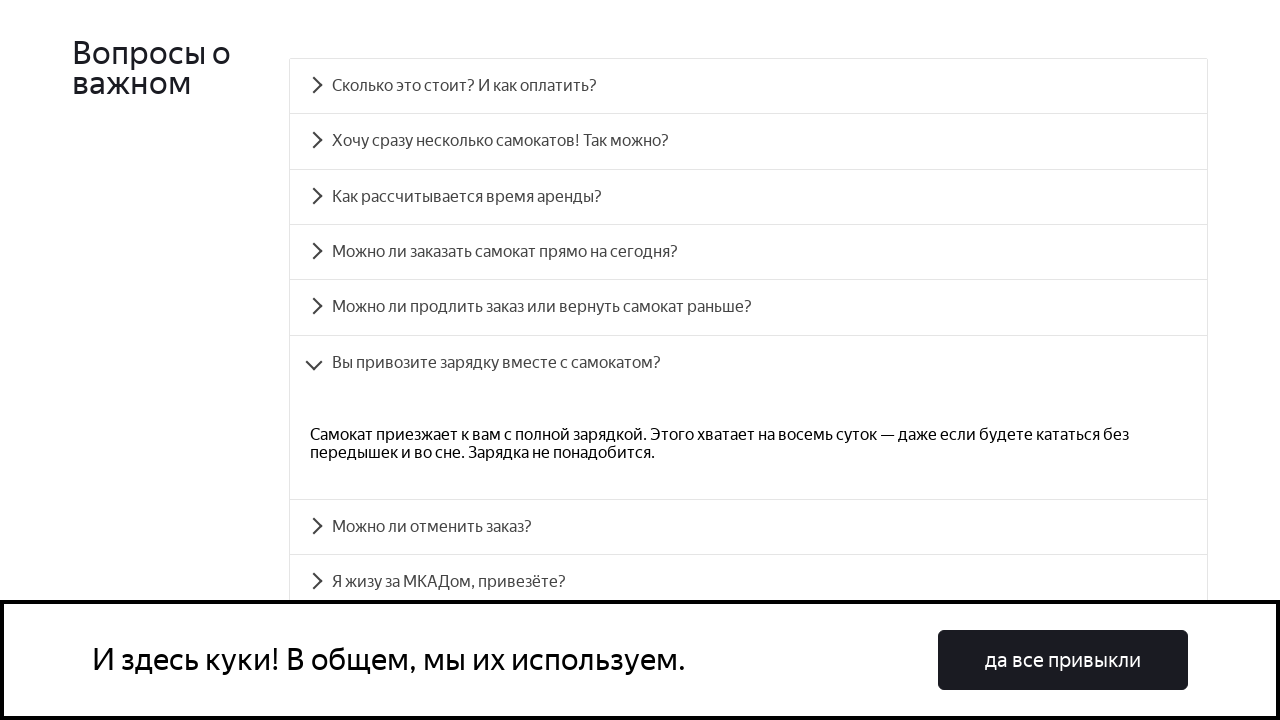

Scrolled accordion question 7 into view
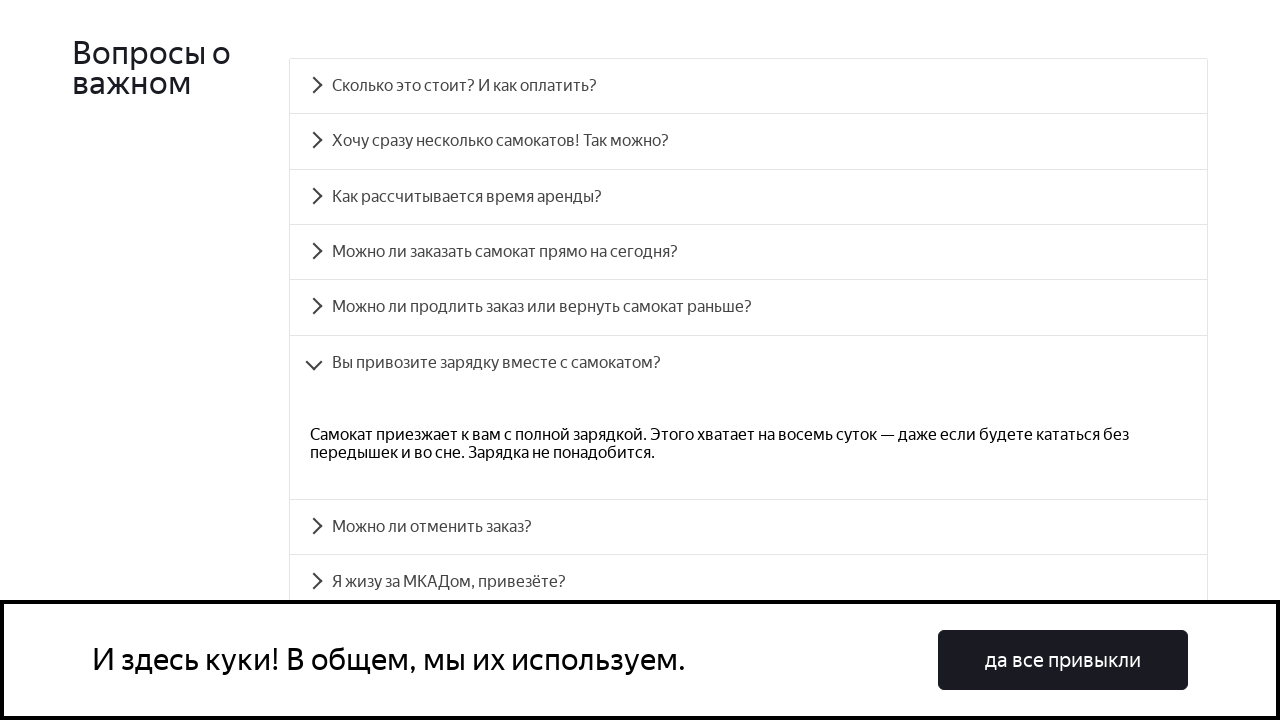

Clicked accordion question 7 at (748, 527) on #accordion__heading-6
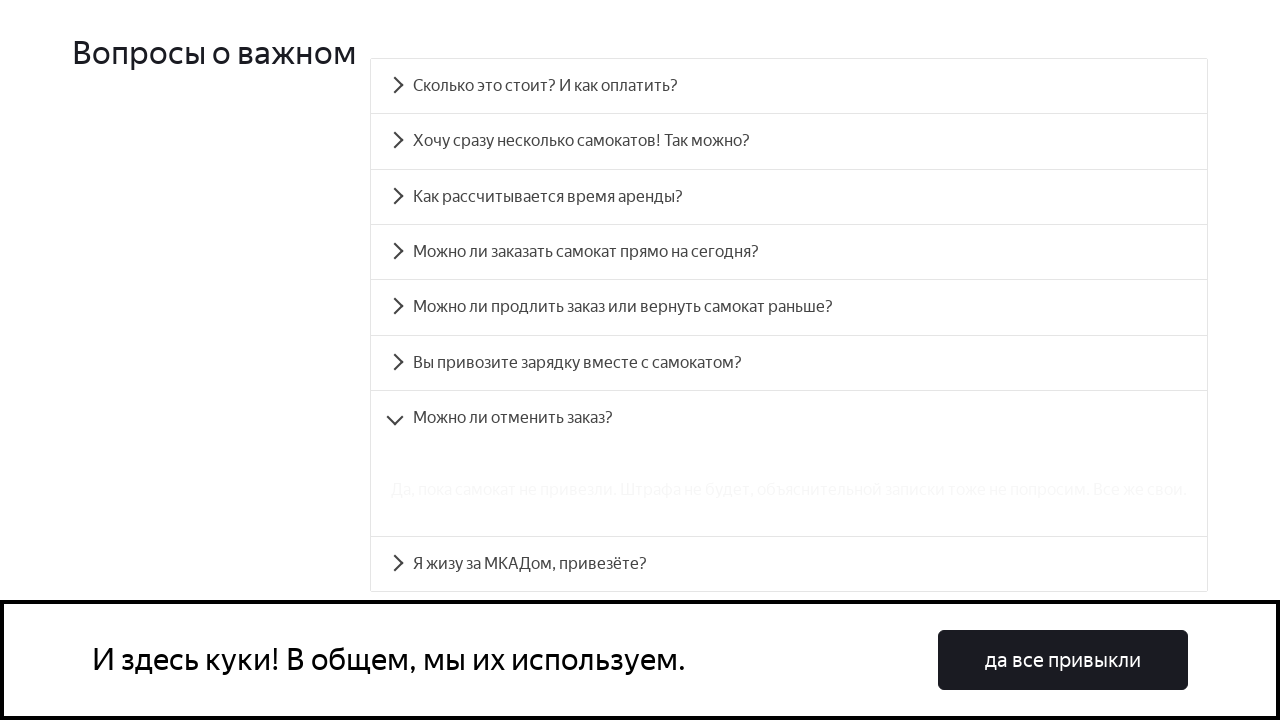

Accordion answer 7 became visible
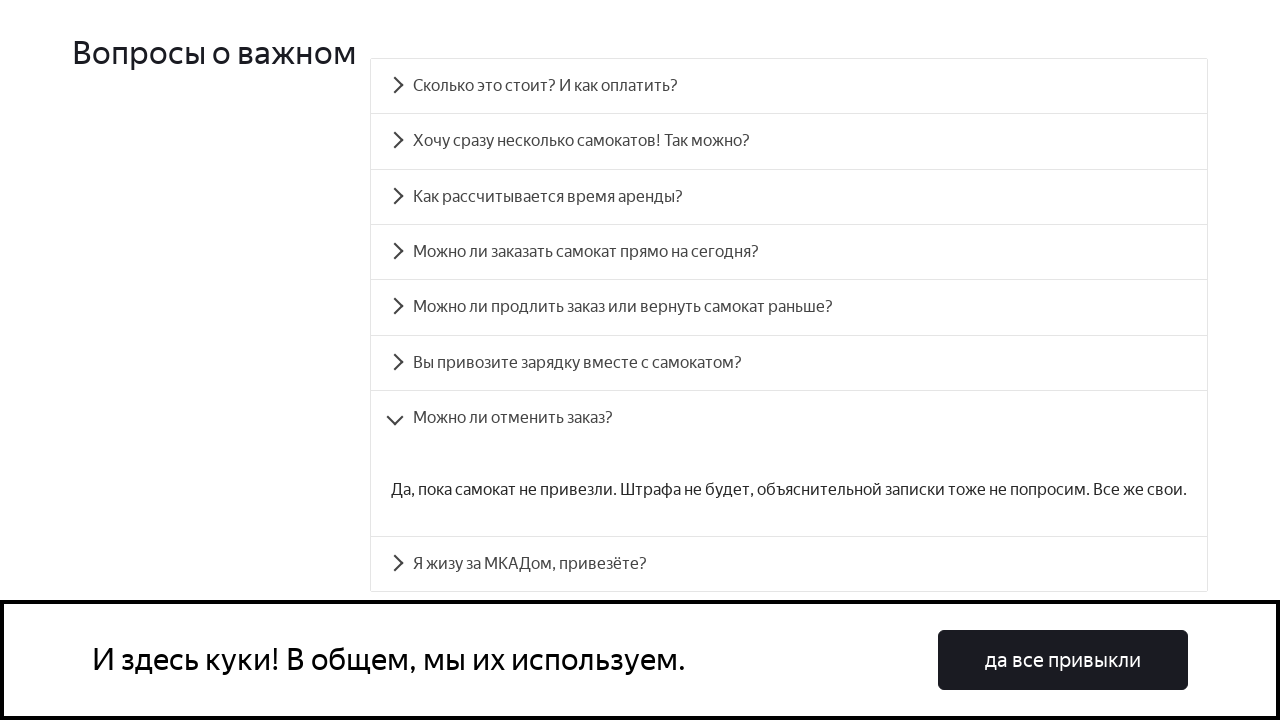

Retrieved text from accordion answer 7
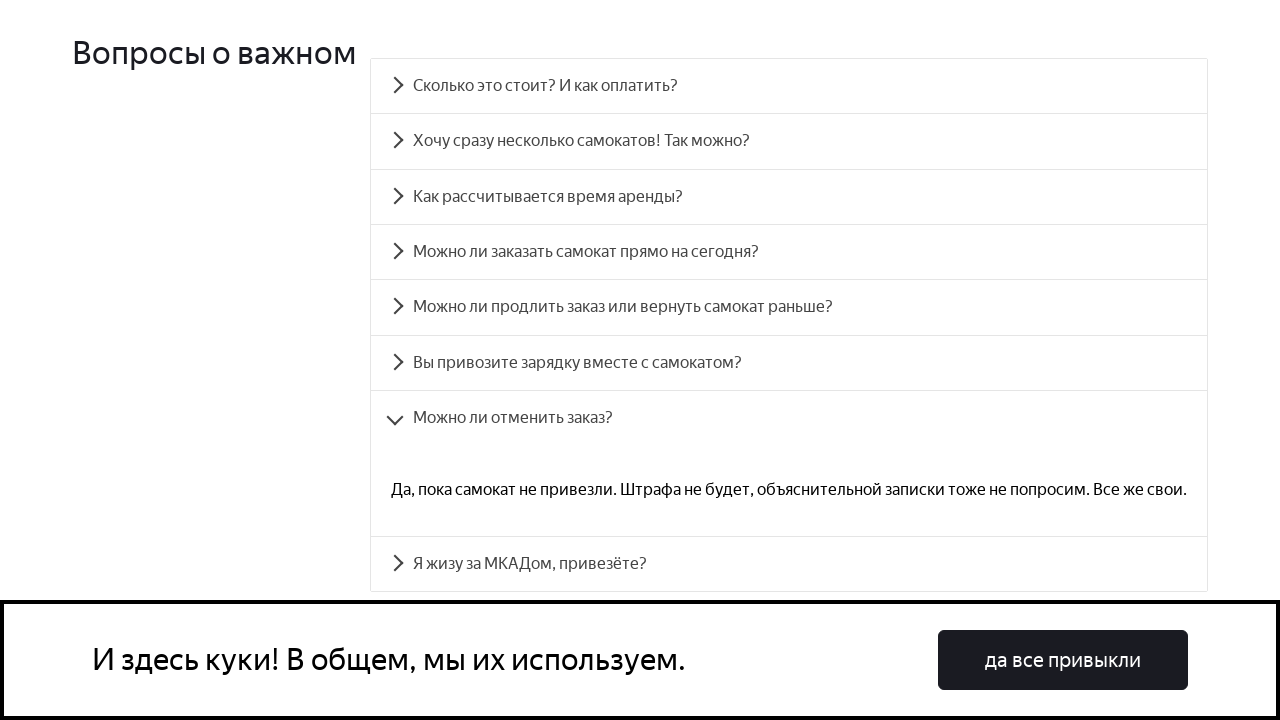

Verified accordion answer 7 matches expected text
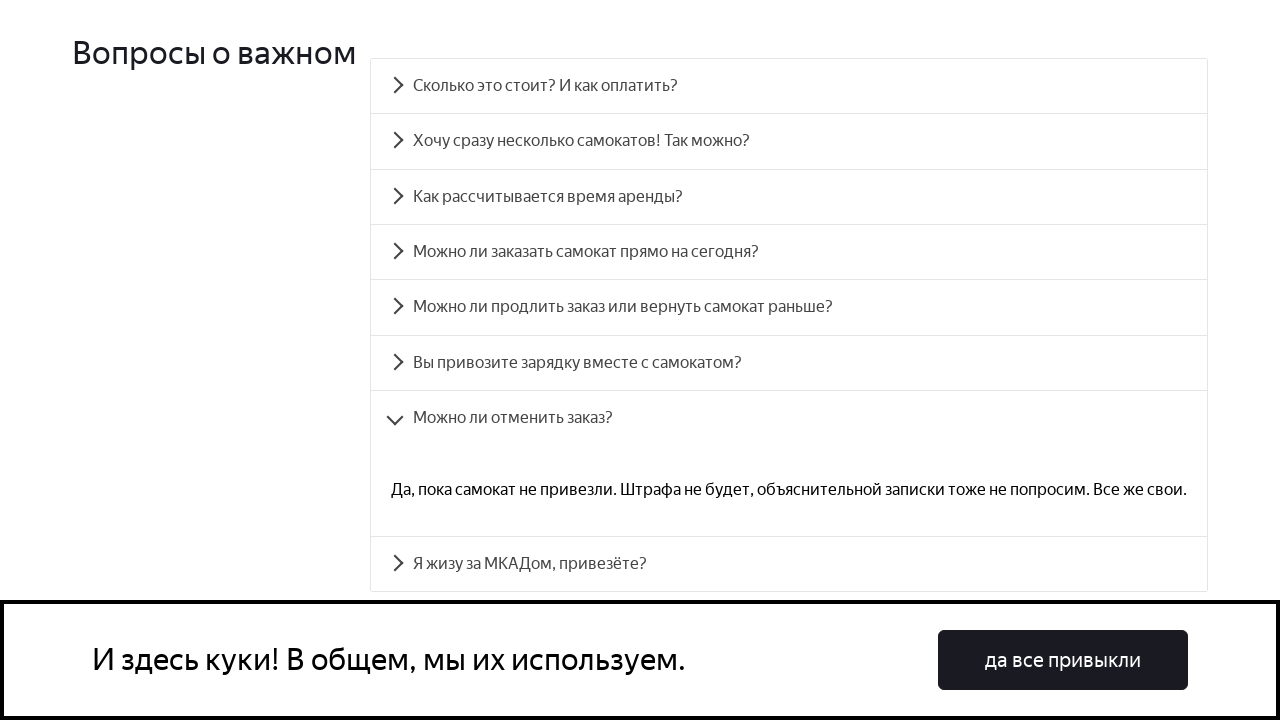

Scrolled accordion question 8 into view
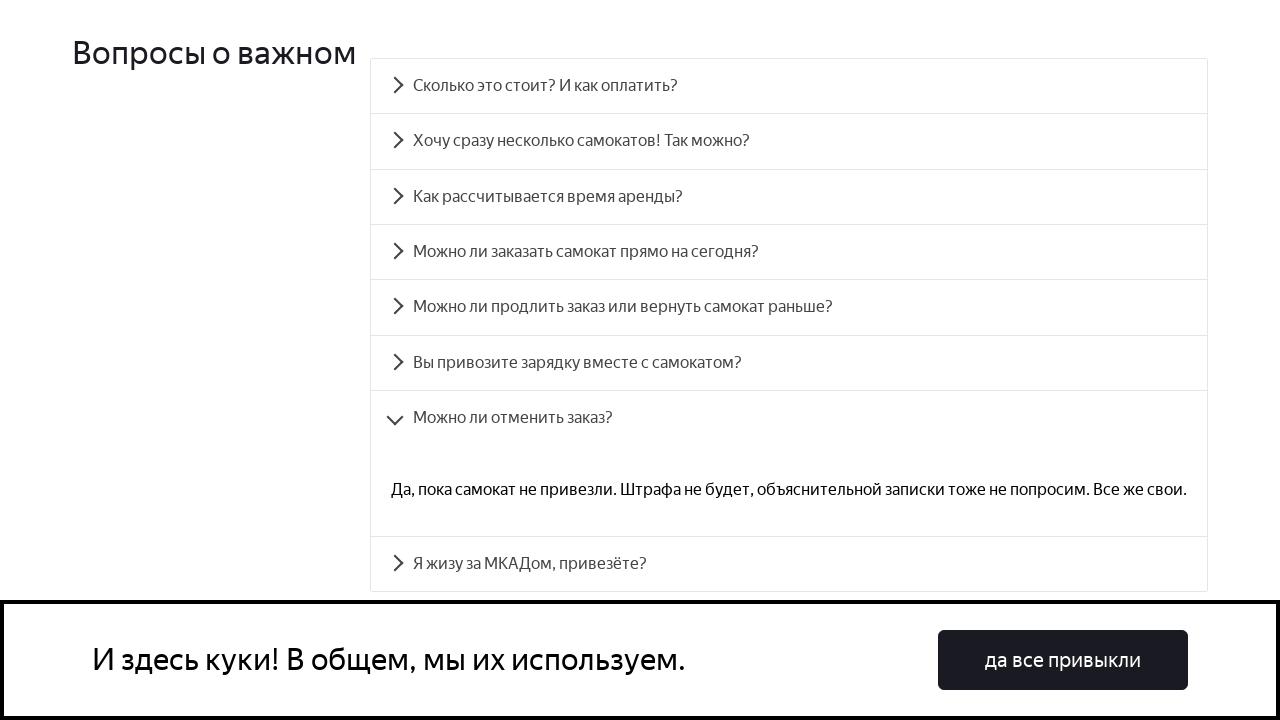

Clicked accordion question 8 at (789, 564) on #accordion__heading-7
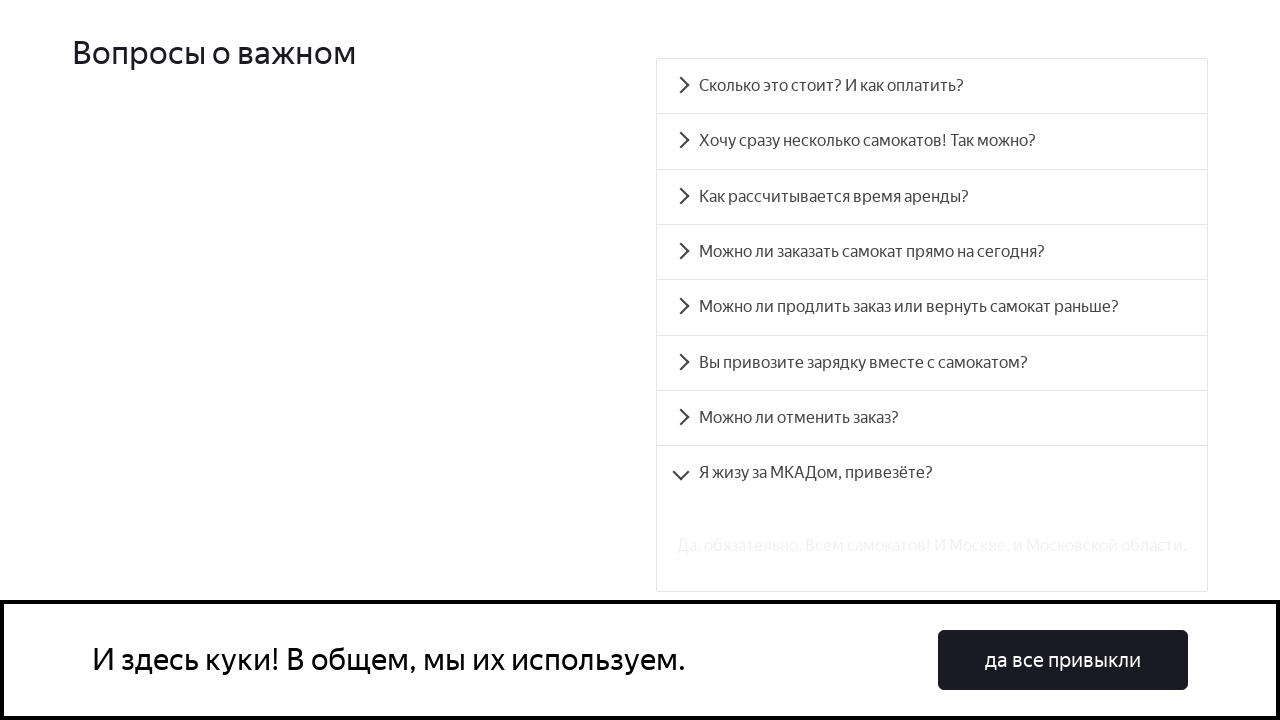

Accordion answer 8 became visible
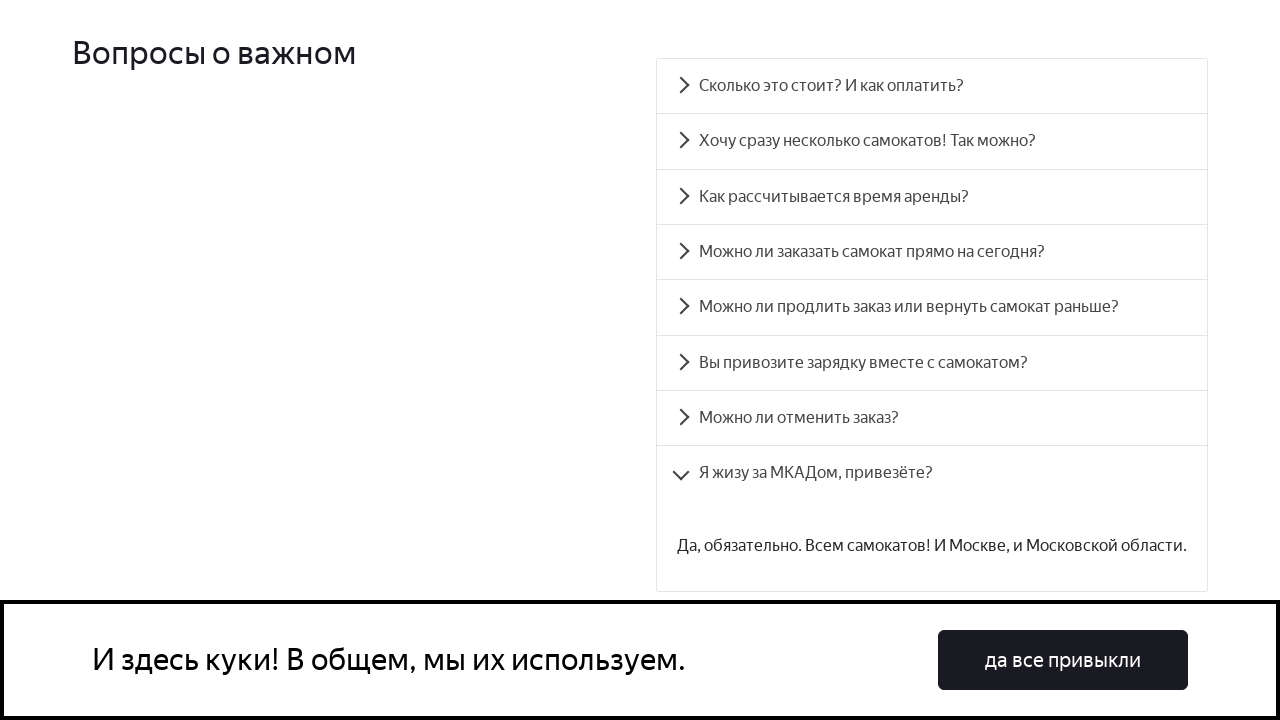

Retrieved text from accordion answer 8
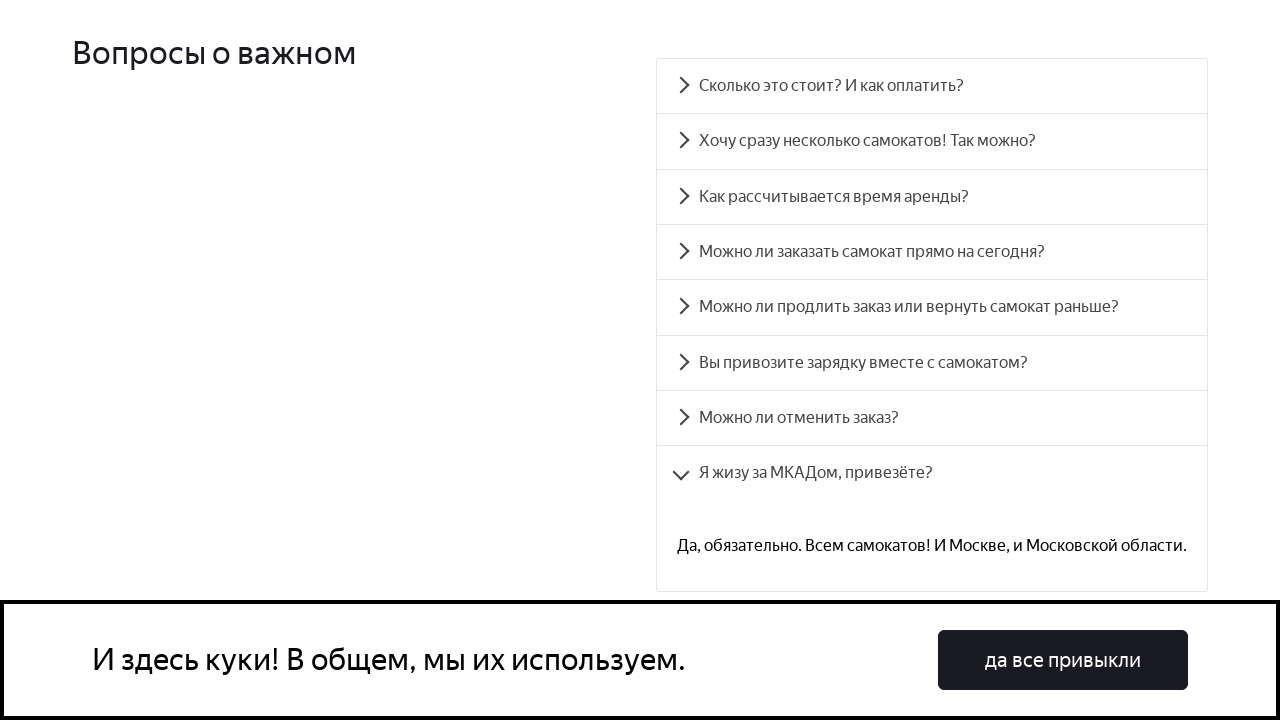

Verified accordion answer 8 matches expected text
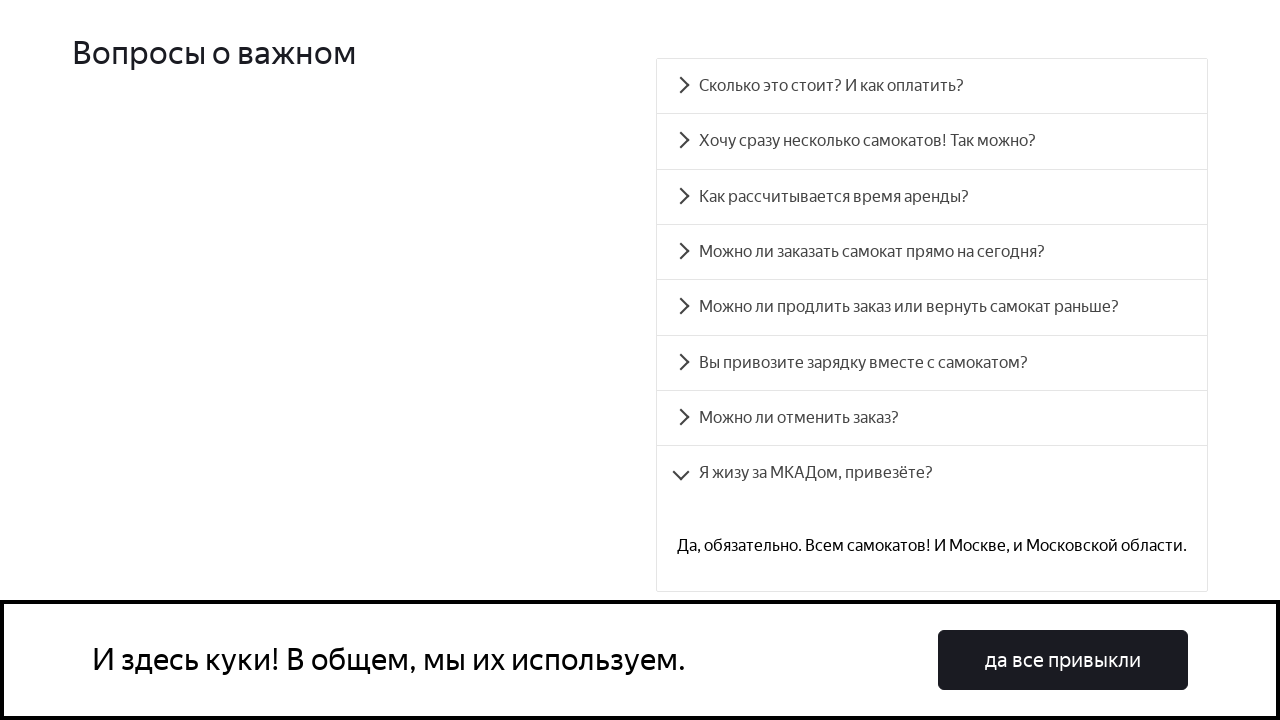

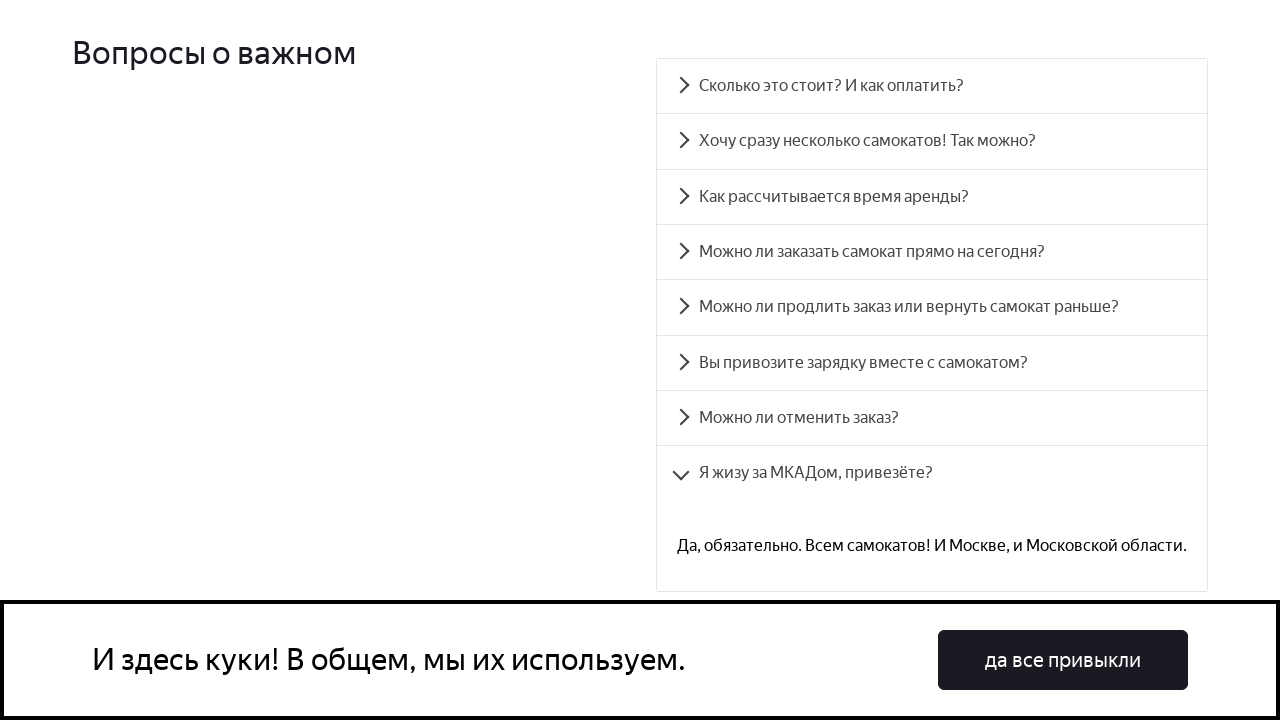